Tests calendar/datepicker handling by opening a date picker widget and navigating to select a specific date (March 15, 2023) using prev/next navigation buttons.

Starting URL: https://seleniumpractise.blogspot.com/2016/08/how-to-handle-calendar-in-selenium.html

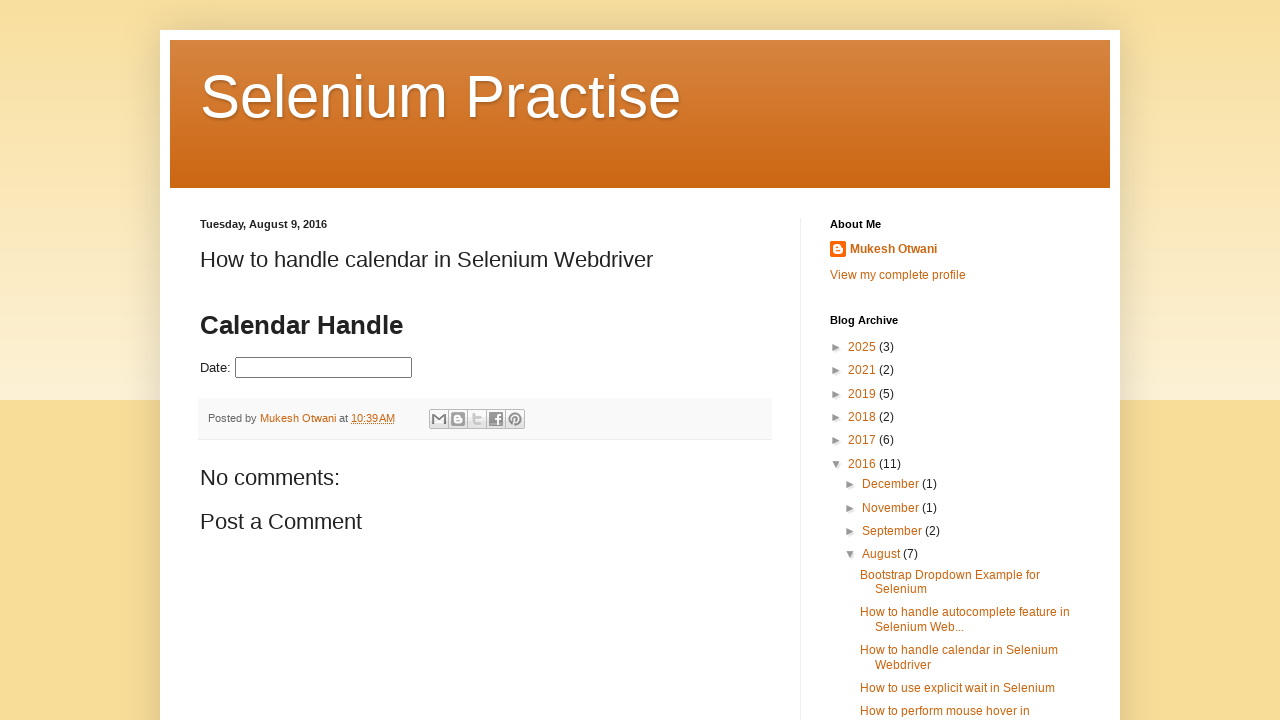

Clicked on datepicker to open calendar widget at (324, 368) on #datepicker
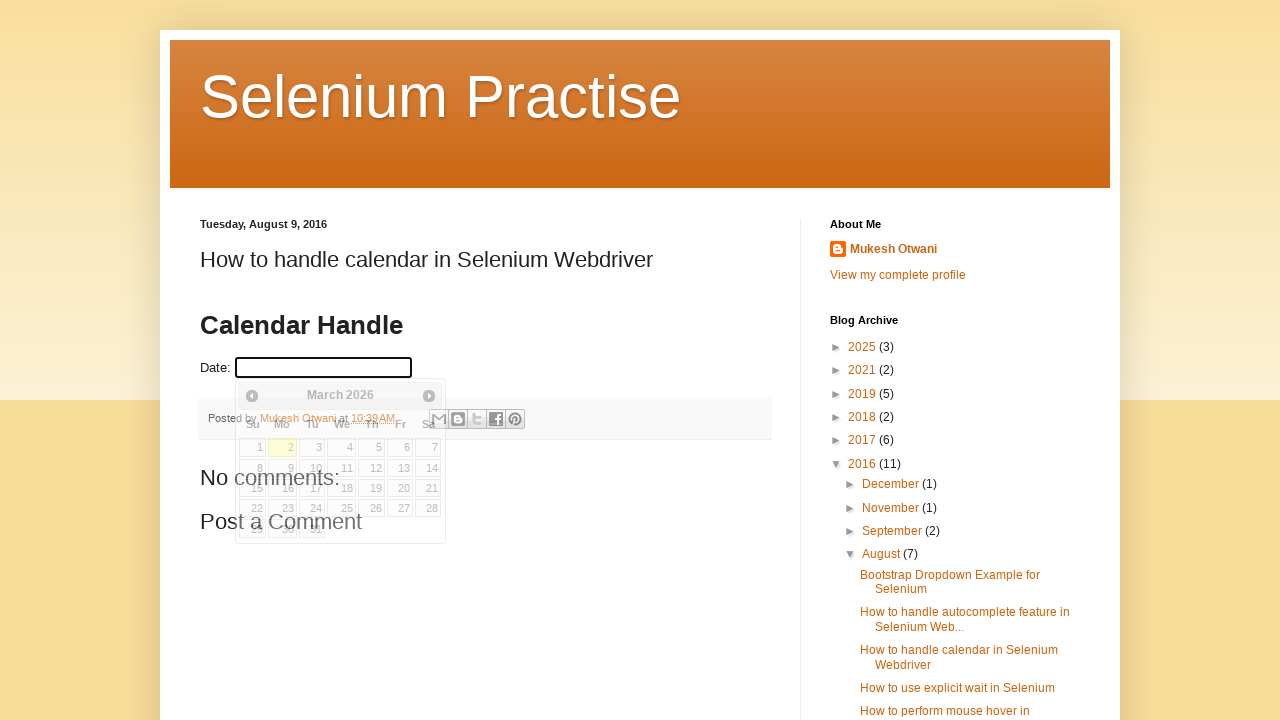

Calendar widget became visible
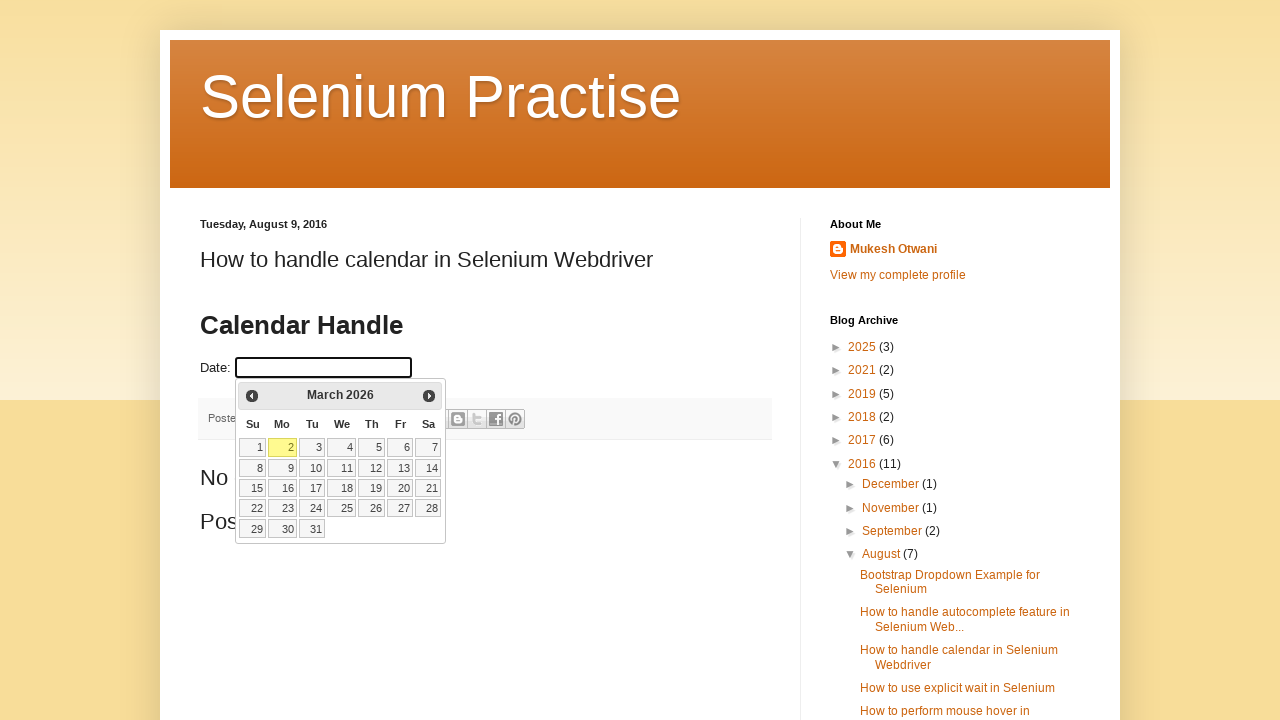

Retrieved current year from calendar: 2026
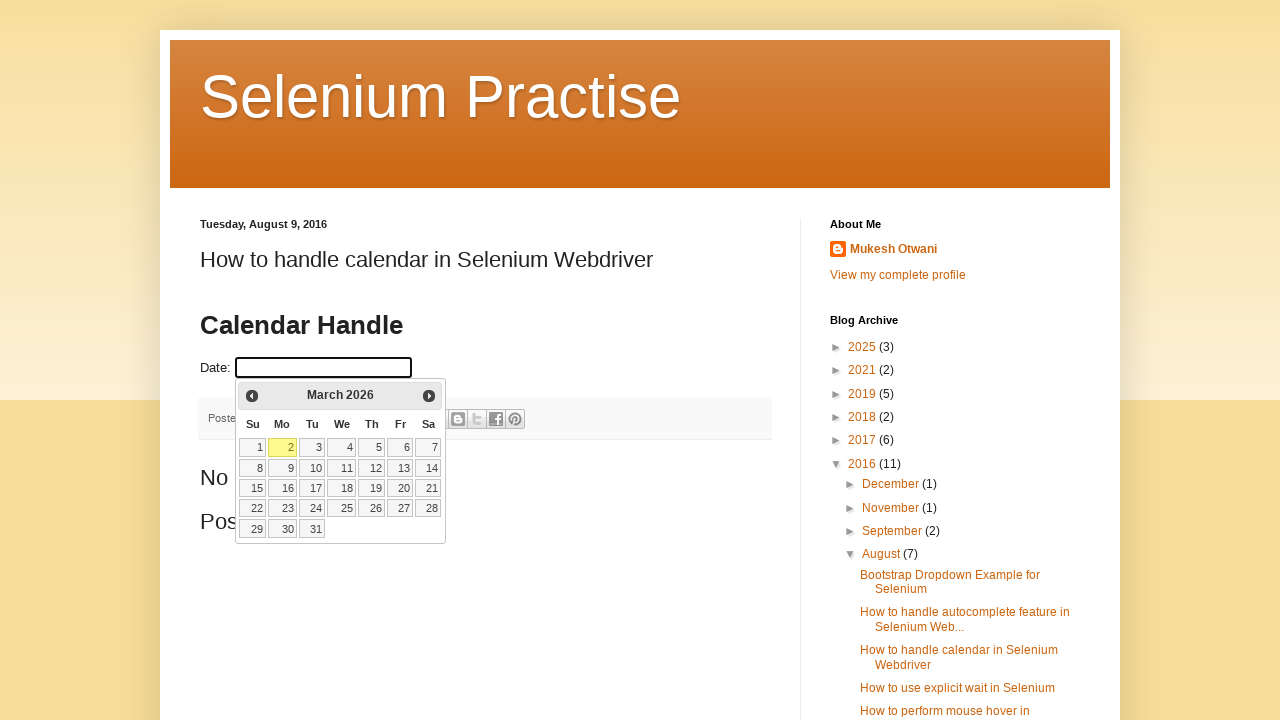

Retrieved current month from calendar: March
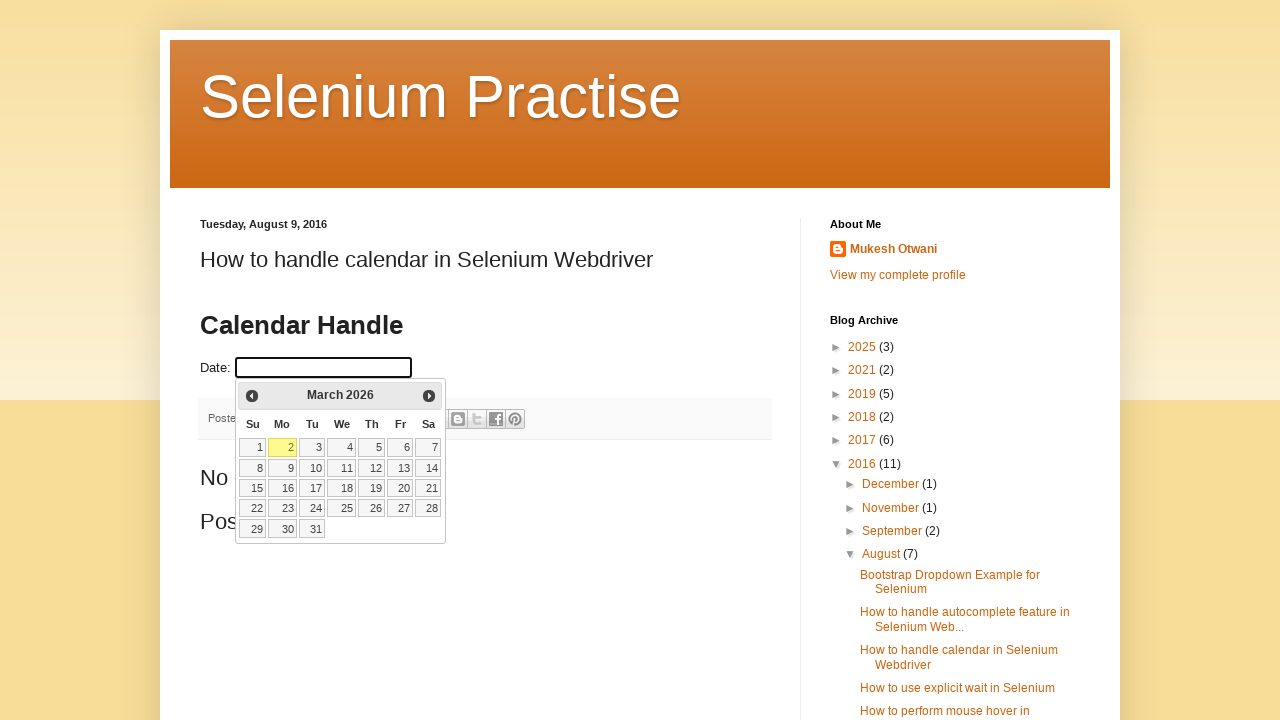

Clicked Prev button to navigate backwards in years at (252, 396) on xpath=//span[text()='Prev']
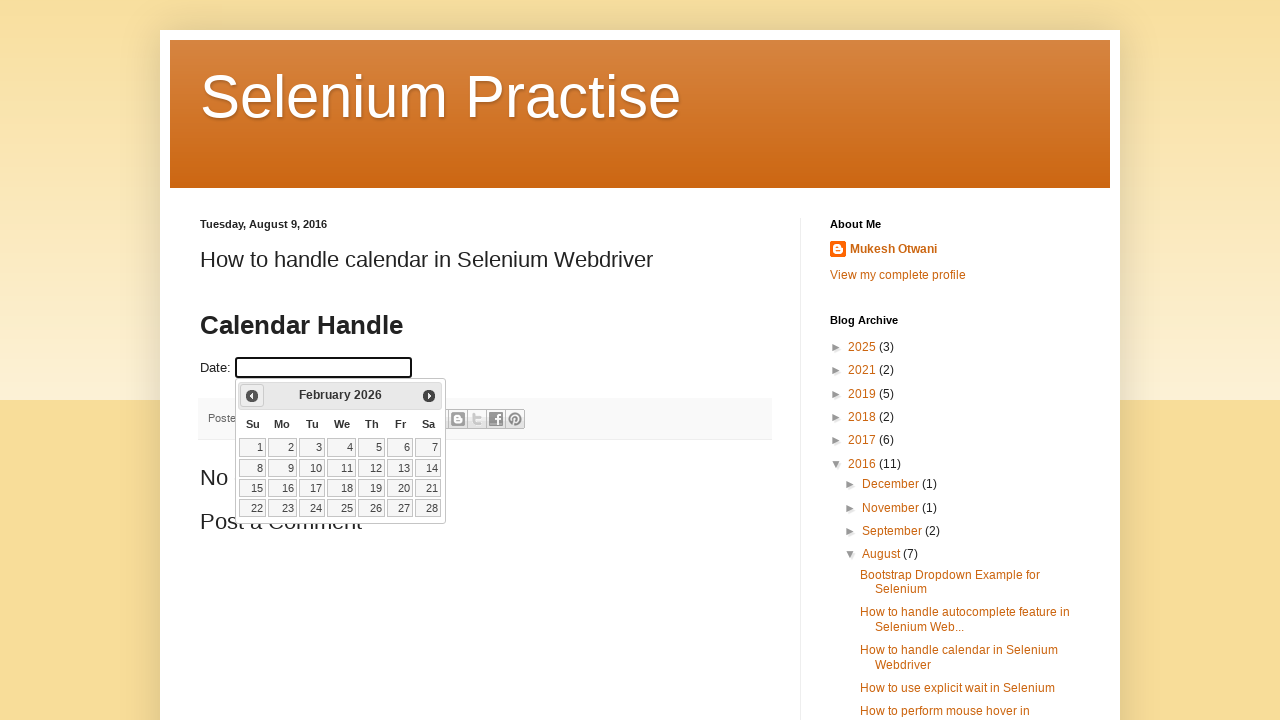

Updated current year to: 2026
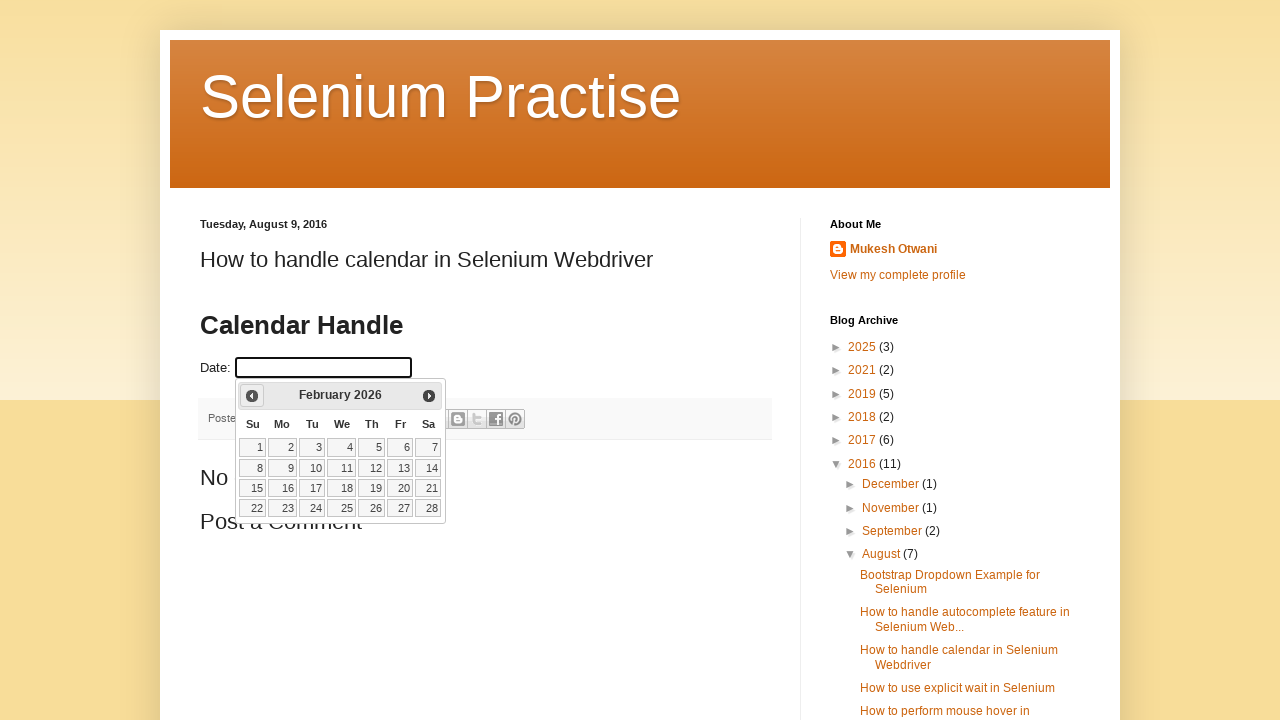

Clicked Prev button to navigate backwards in years at (252, 396) on xpath=//span[text()='Prev']
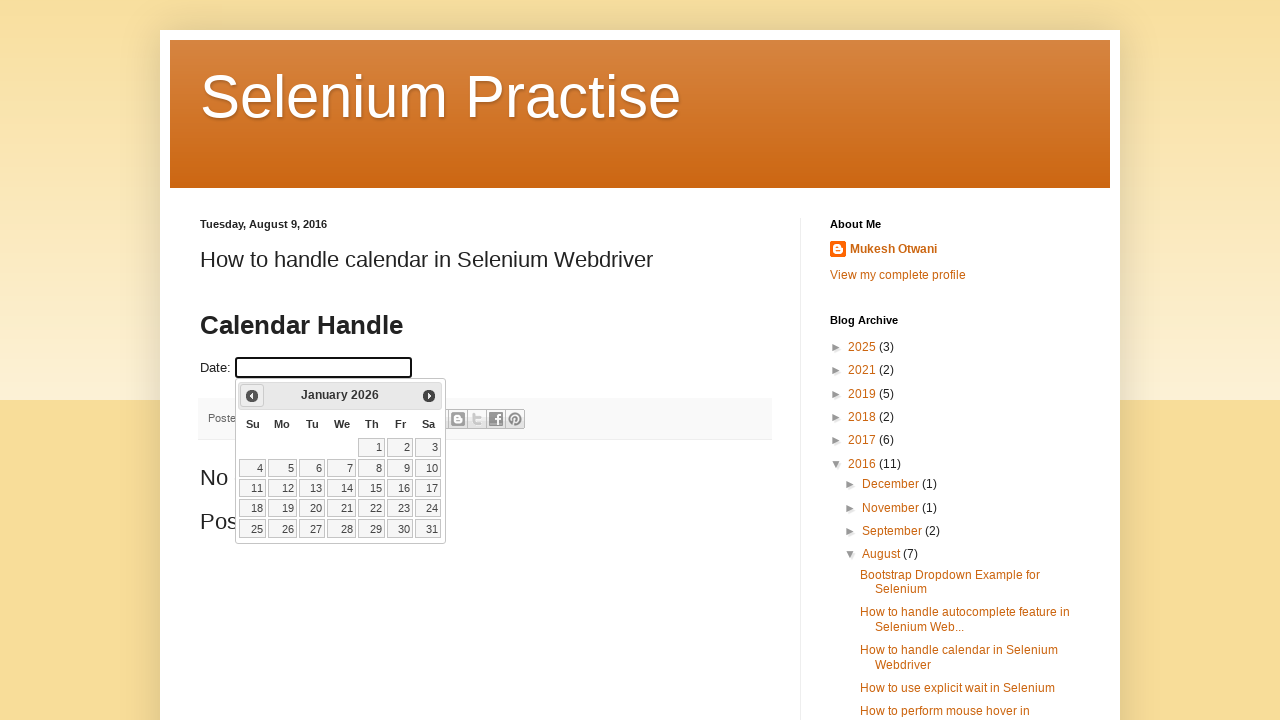

Updated current year to: 2026
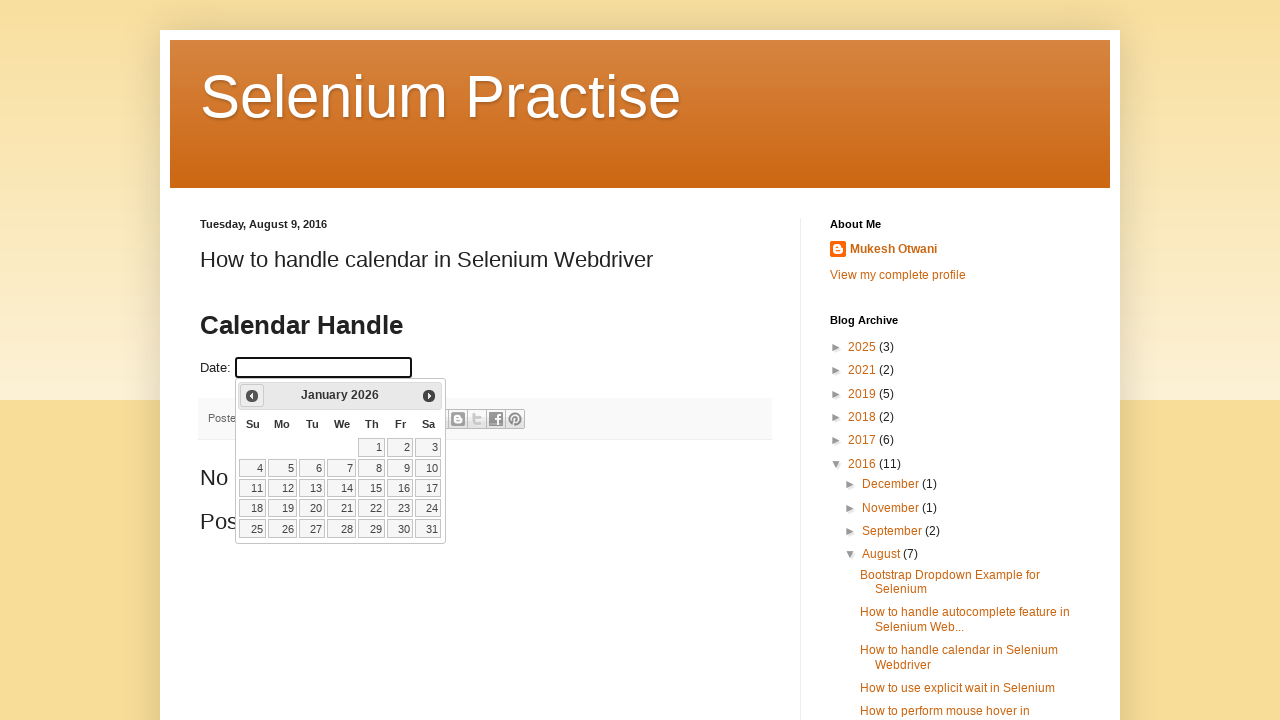

Clicked Prev button to navigate backwards in years at (252, 396) on xpath=//span[text()='Prev']
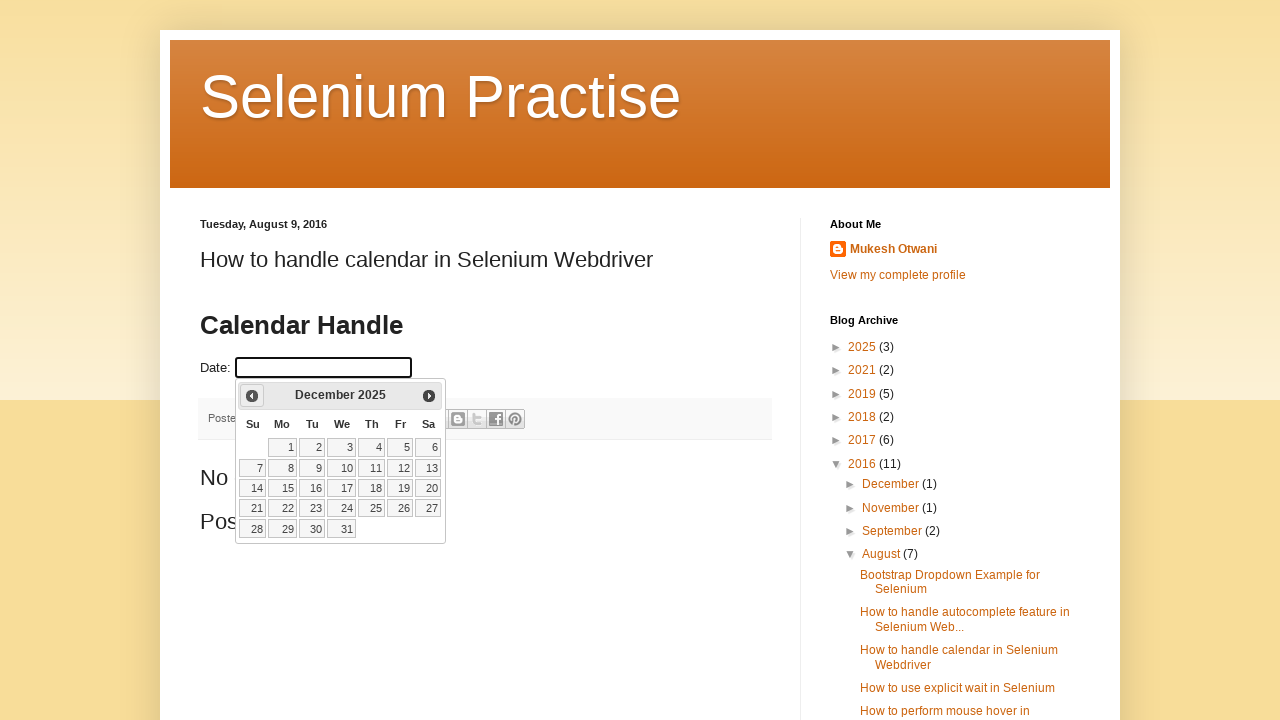

Updated current year to: 2025
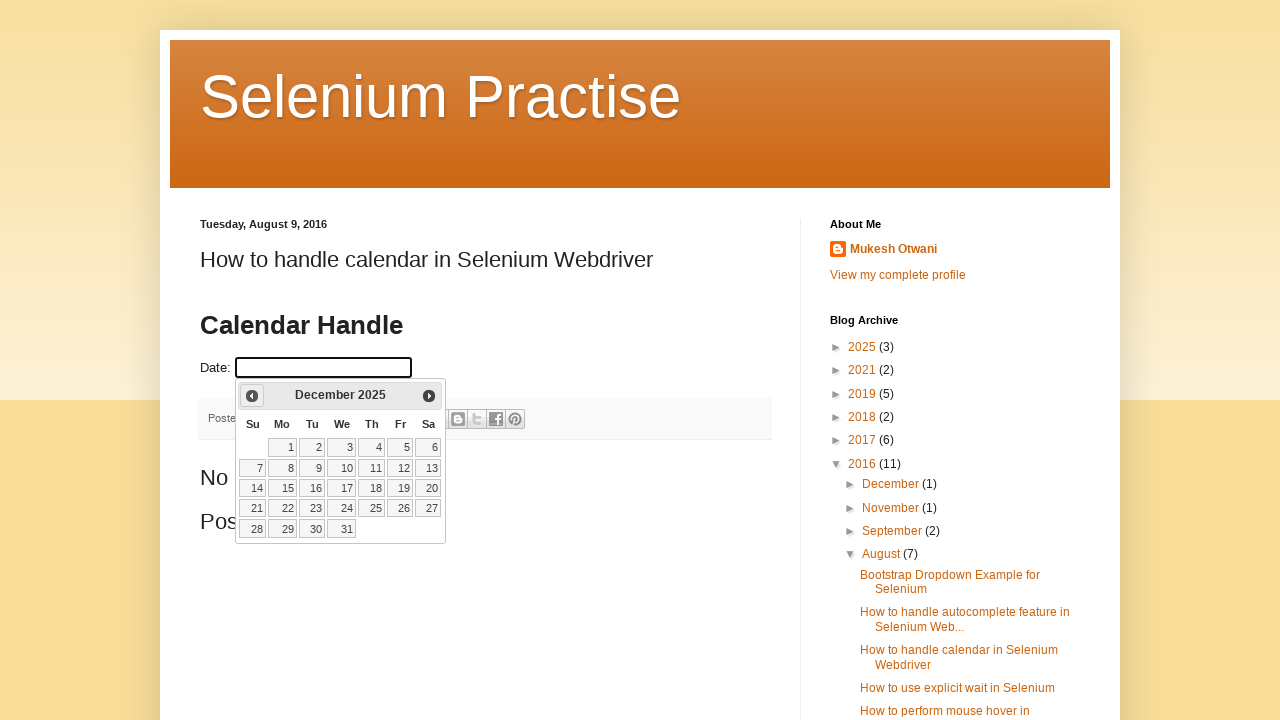

Clicked Prev button to navigate backwards in years at (252, 396) on xpath=//span[text()='Prev']
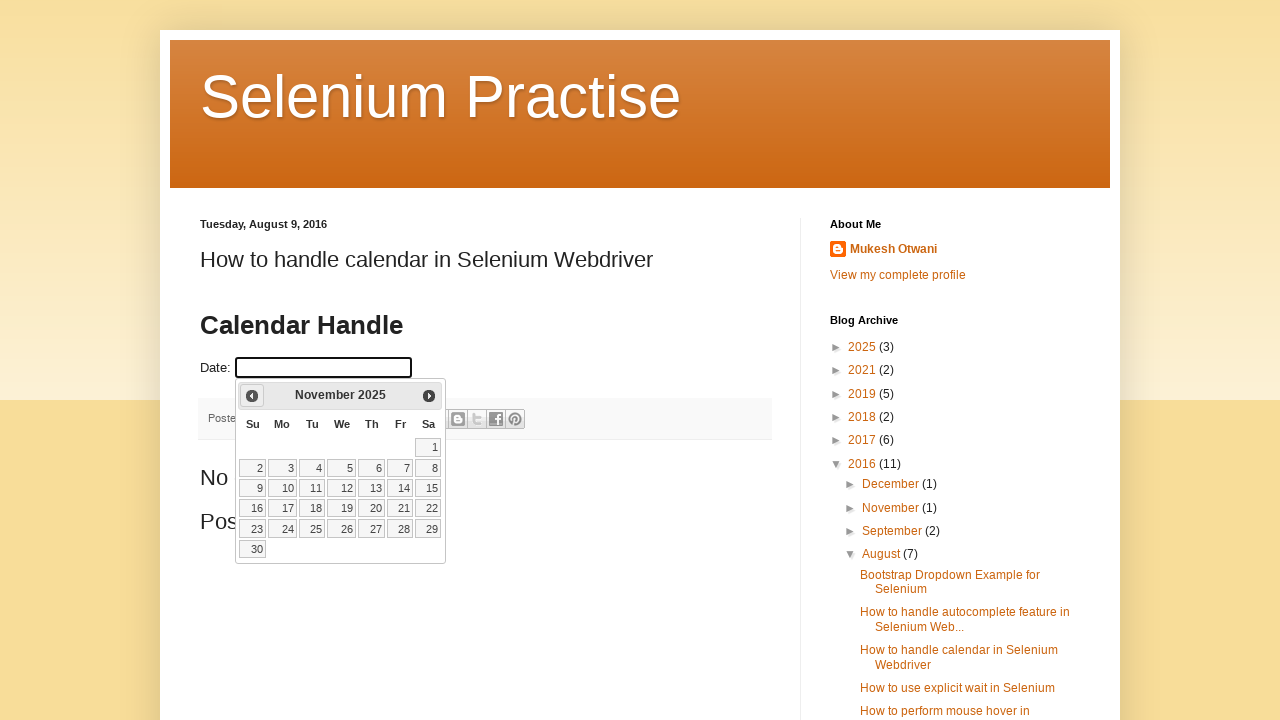

Updated current year to: 2025
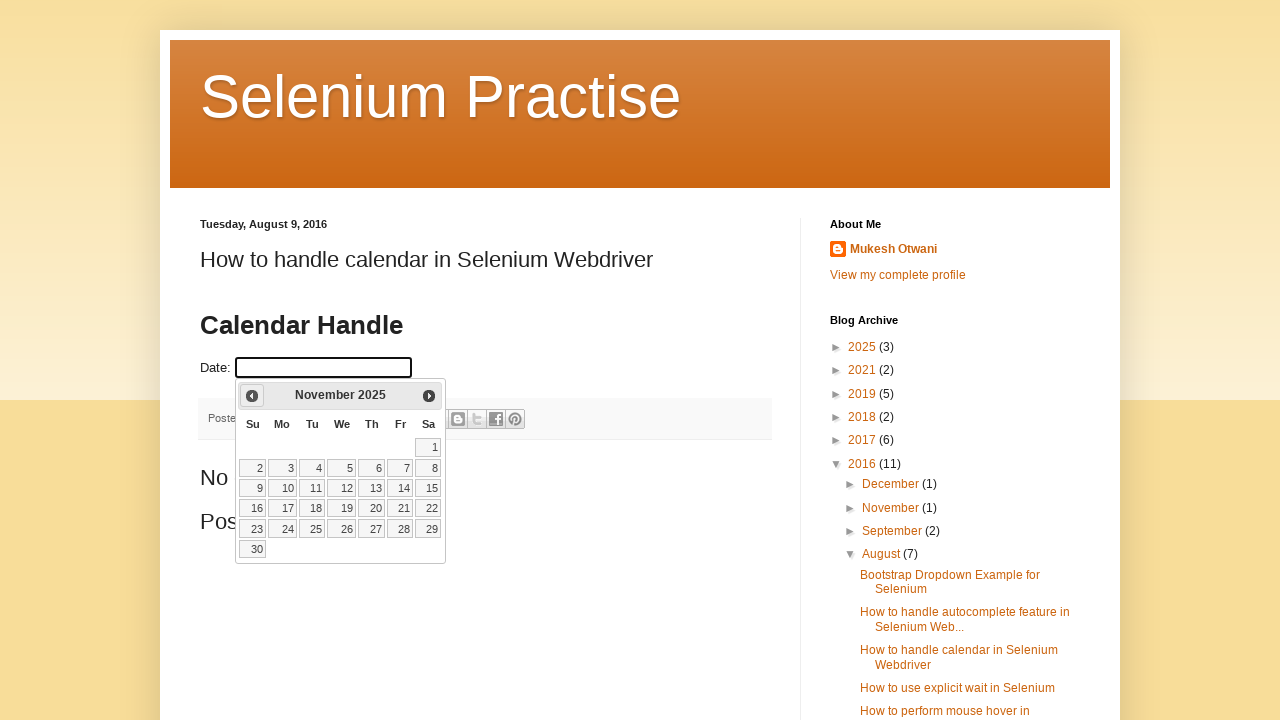

Clicked Prev button to navigate backwards in years at (252, 396) on xpath=//span[text()='Prev']
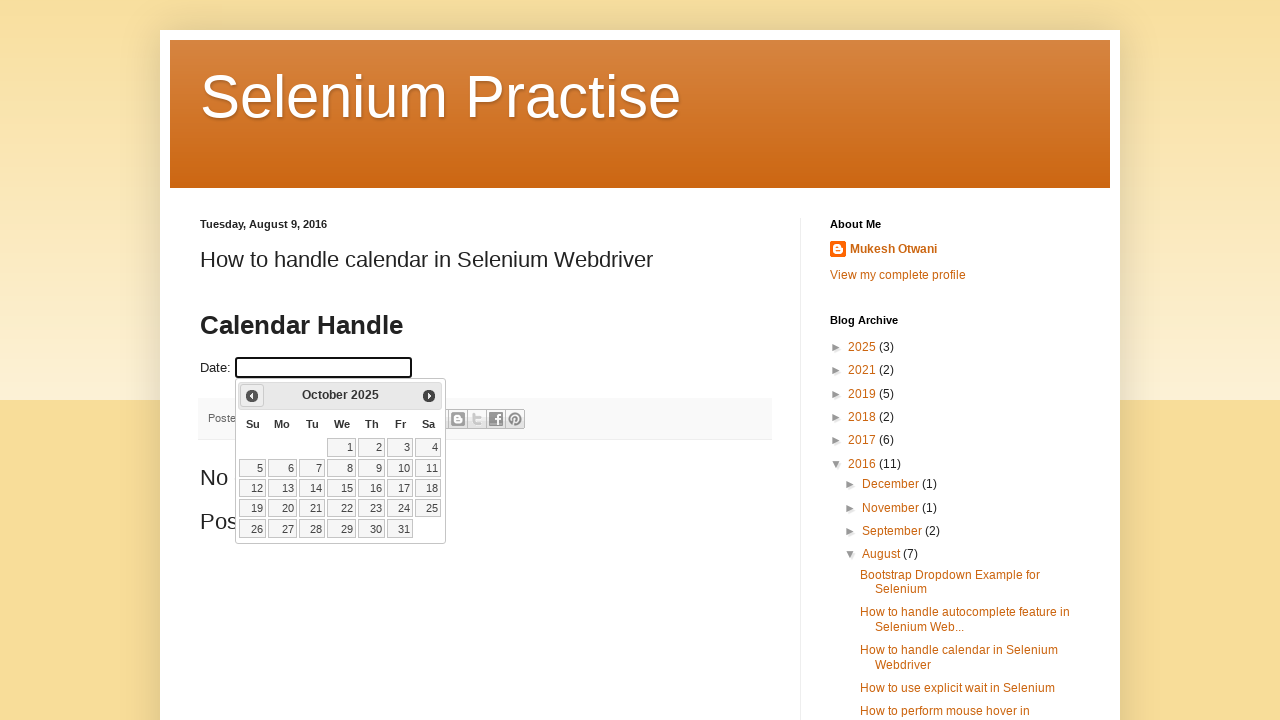

Updated current year to: 2025
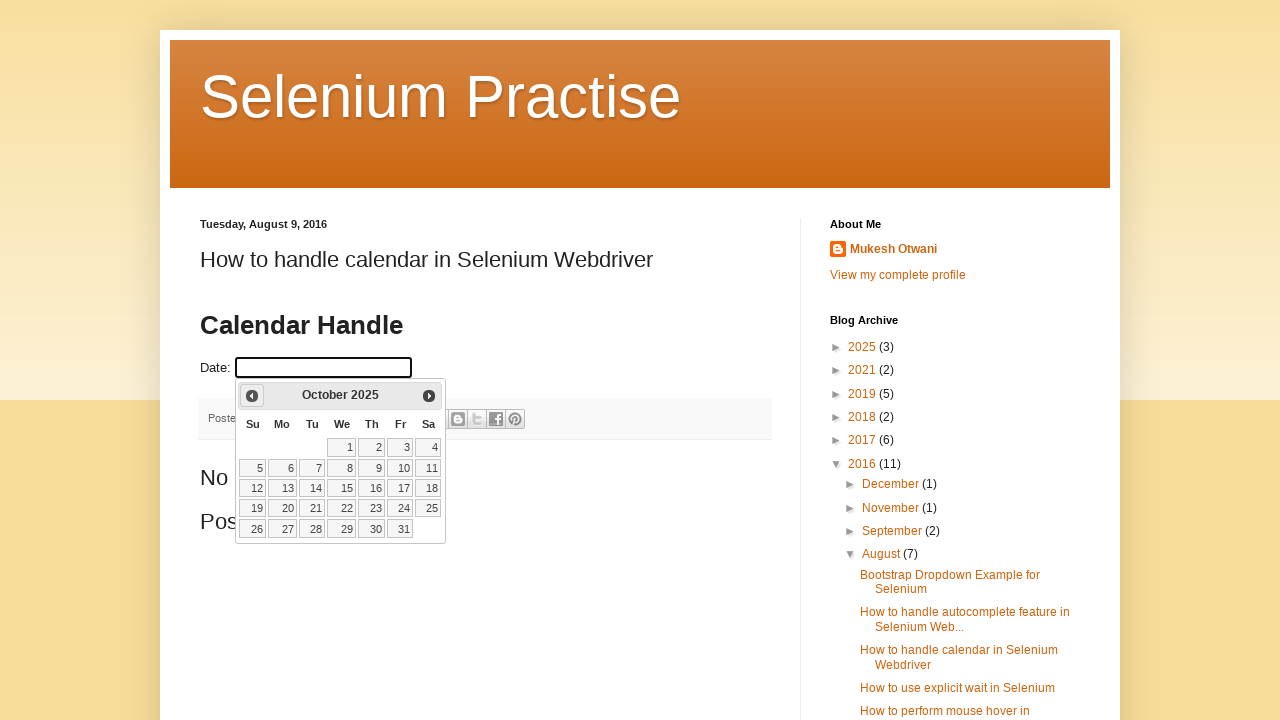

Clicked Prev button to navigate backwards in years at (252, 396) on xpath=//span[text()='Prev']
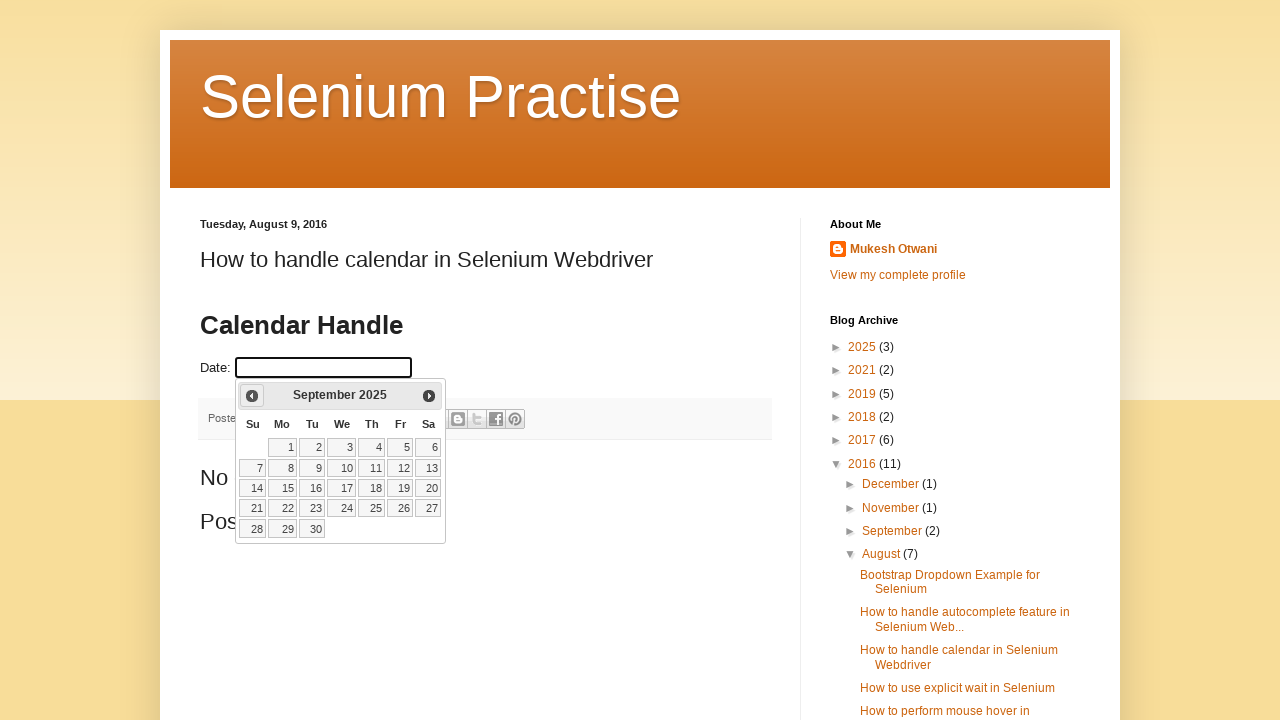

Updated current year to: 2025
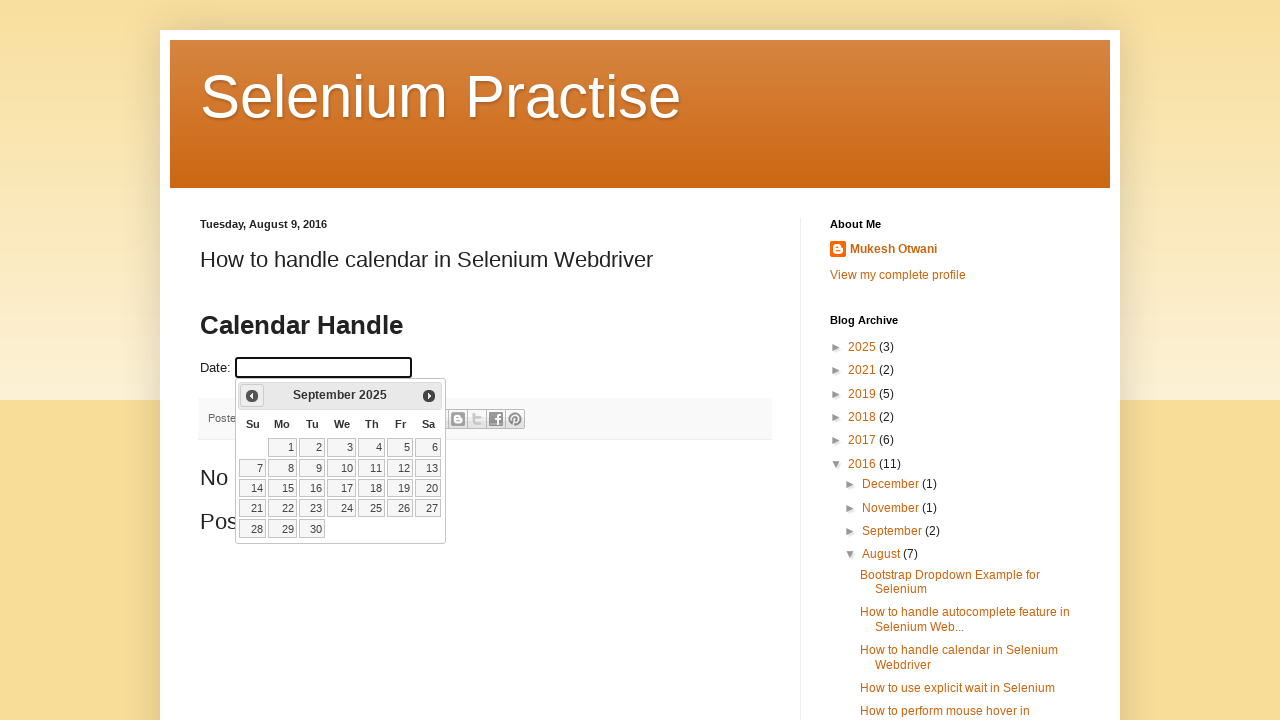

Clicked Prev button to navigate backwards in years at (252, 396) on xpath=//span[text()='Prev']
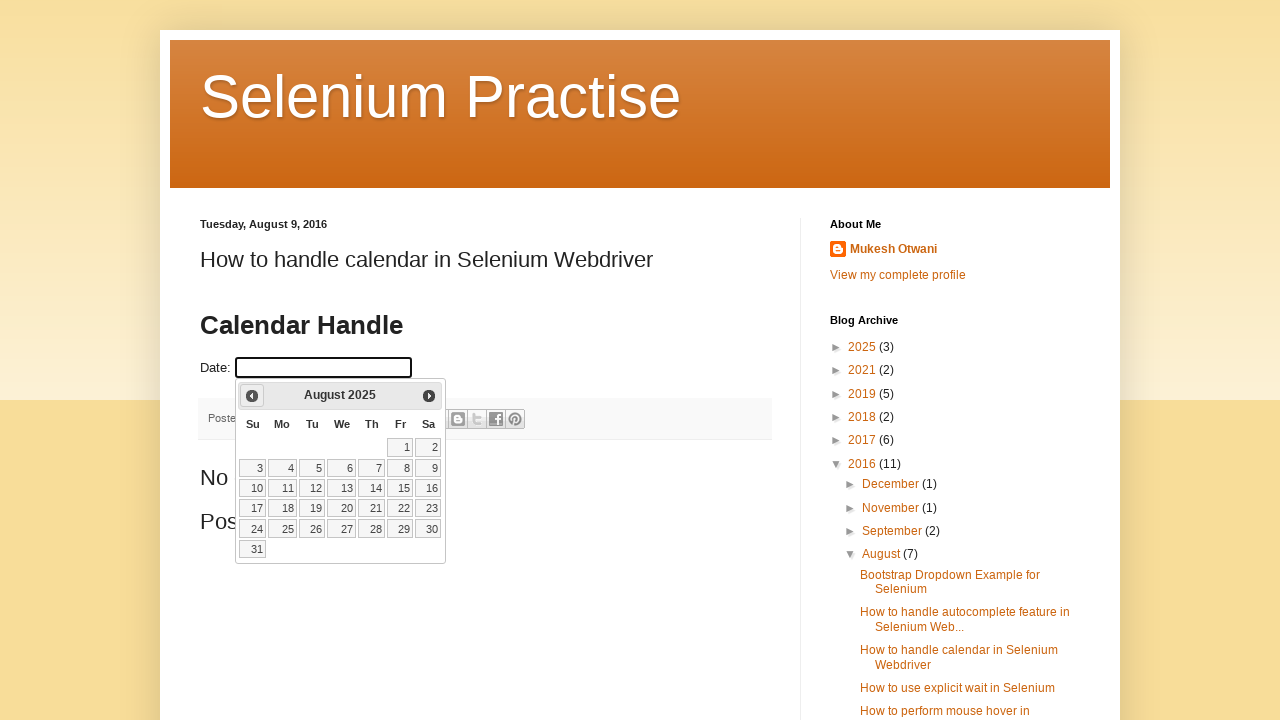

Updated current year to: 2025
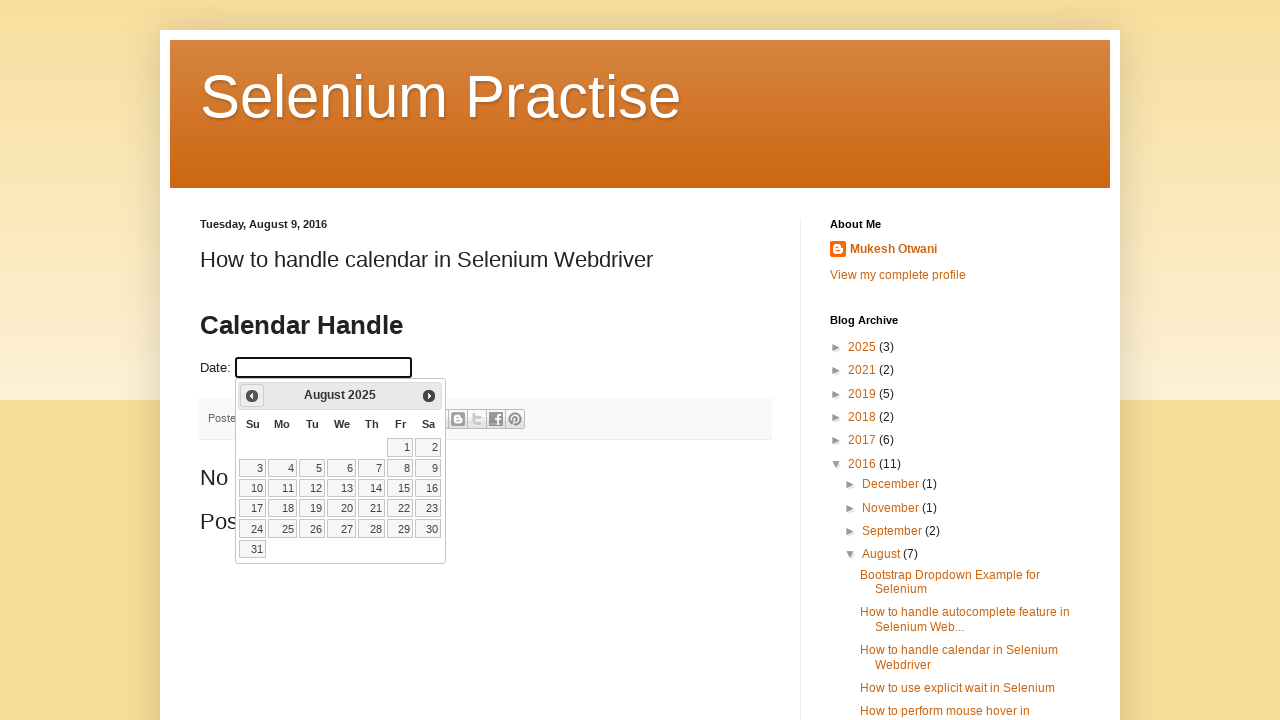

Clicked Prev button to navigate backwards in years at (252, 396) on xpath=//span[text()='Prev']
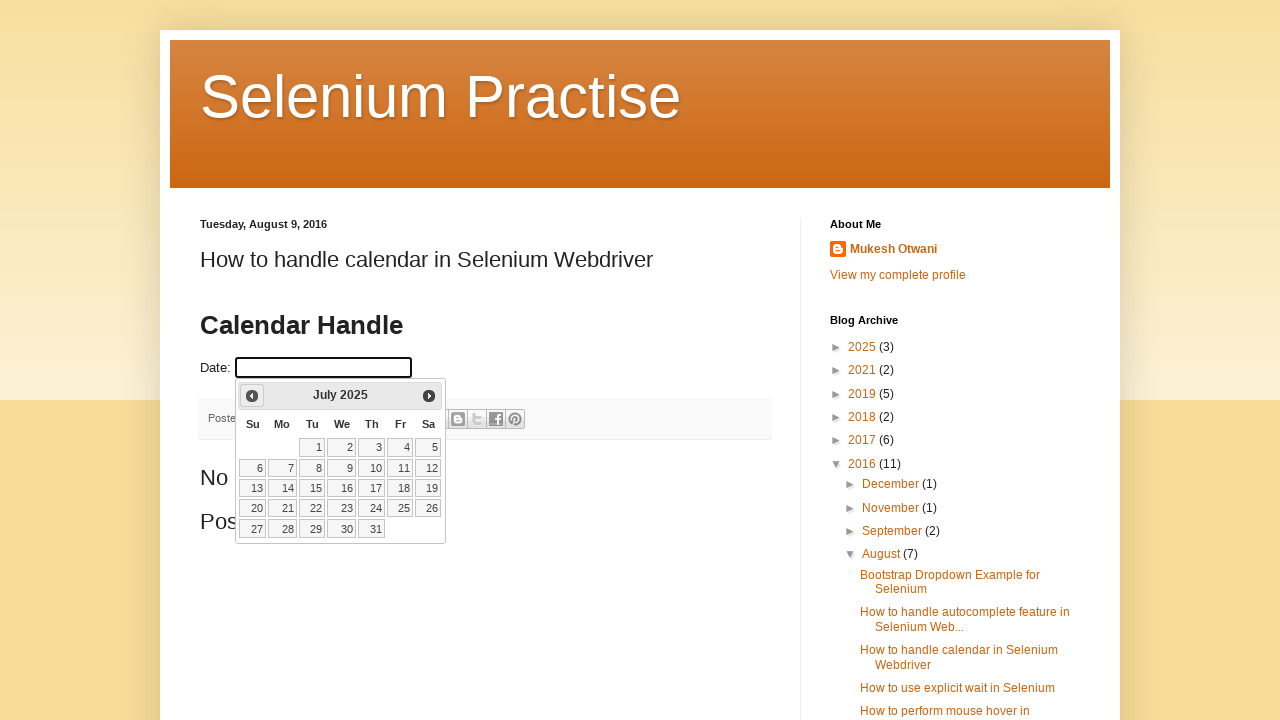

Updated current year to: 2025
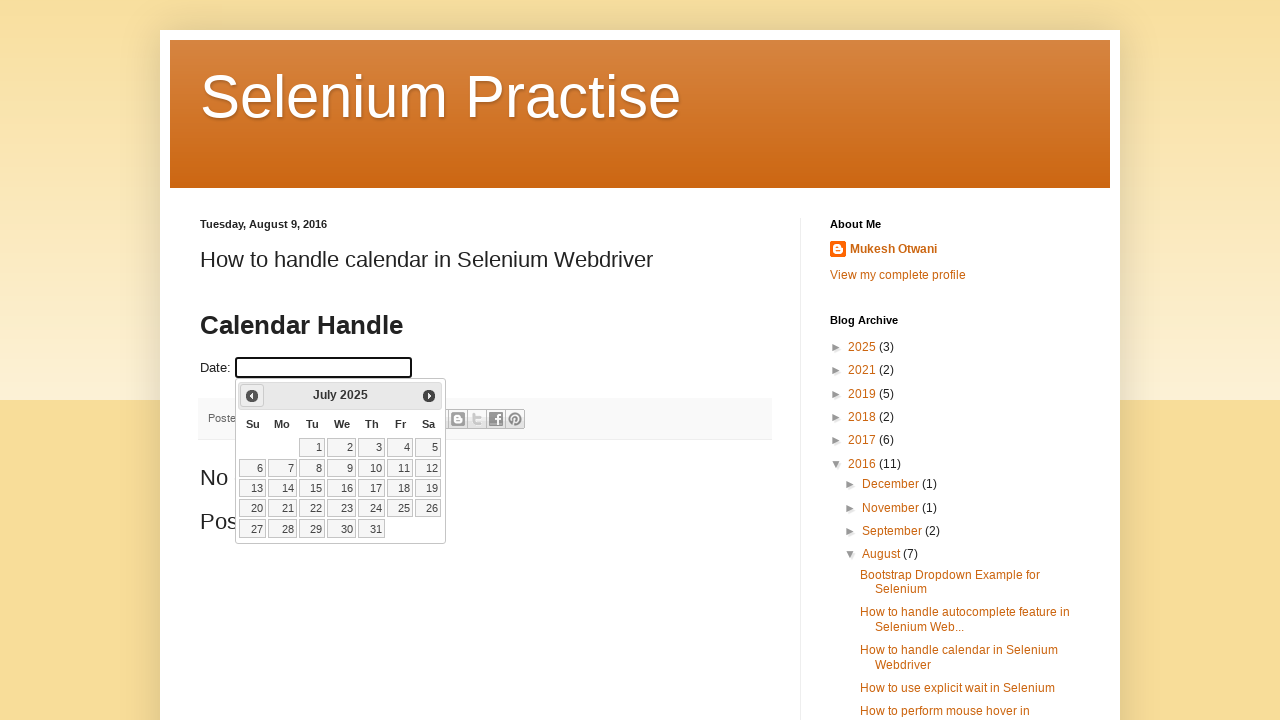

Clicked Prev button to navigate backwards in years at (252, 396) on xpath=//span[text()='Prev']
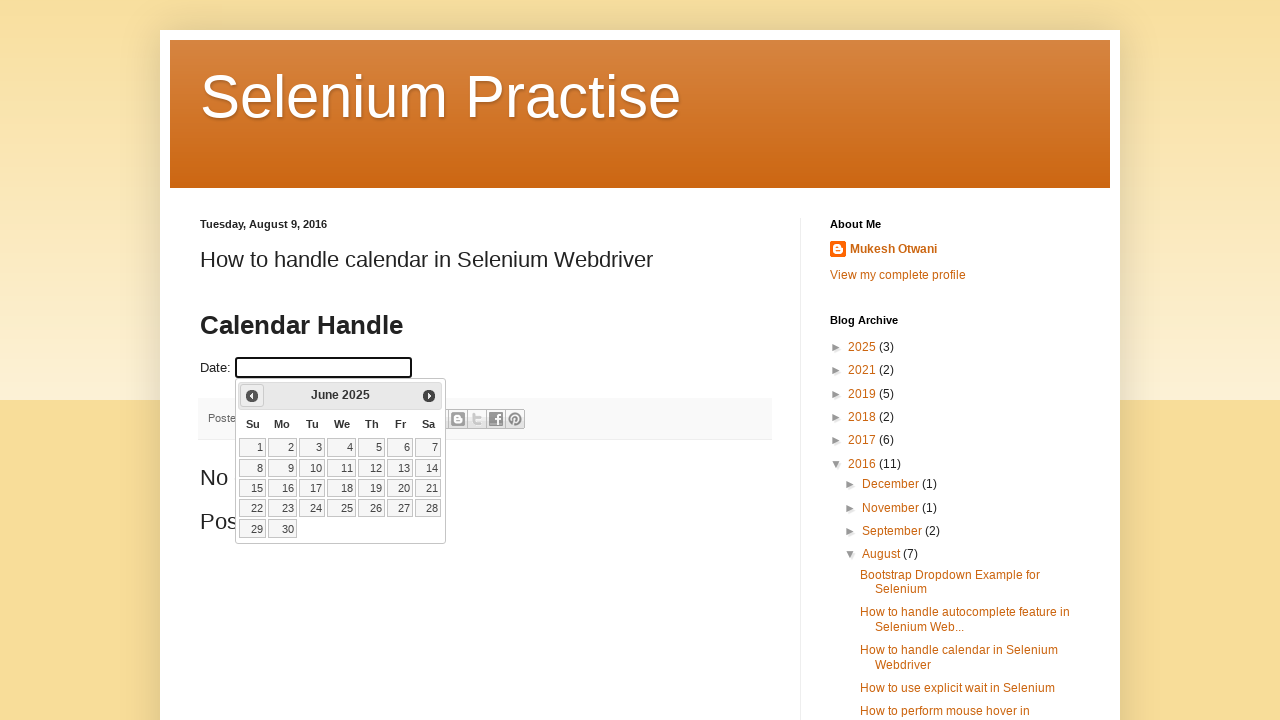

Updated current year to: 2025
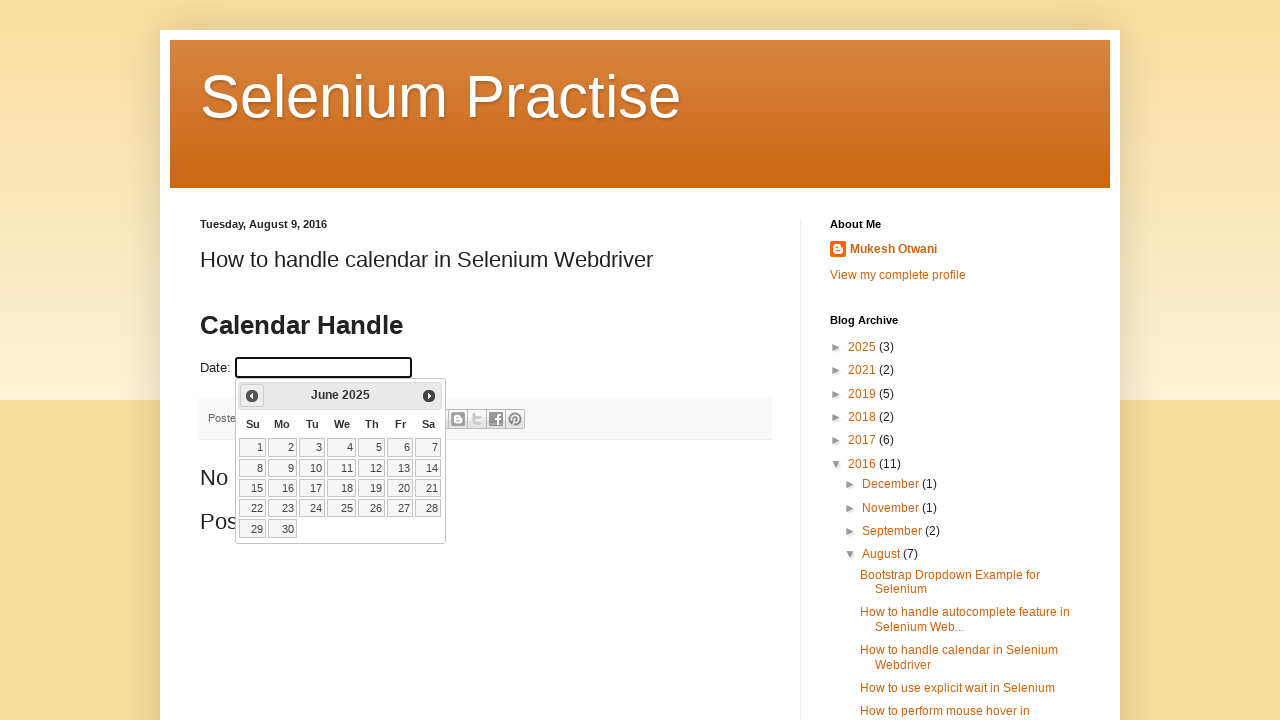

Clicked Prev button to navigate backwards in years at (252, 396) on xpath=//span[text()='Prev']
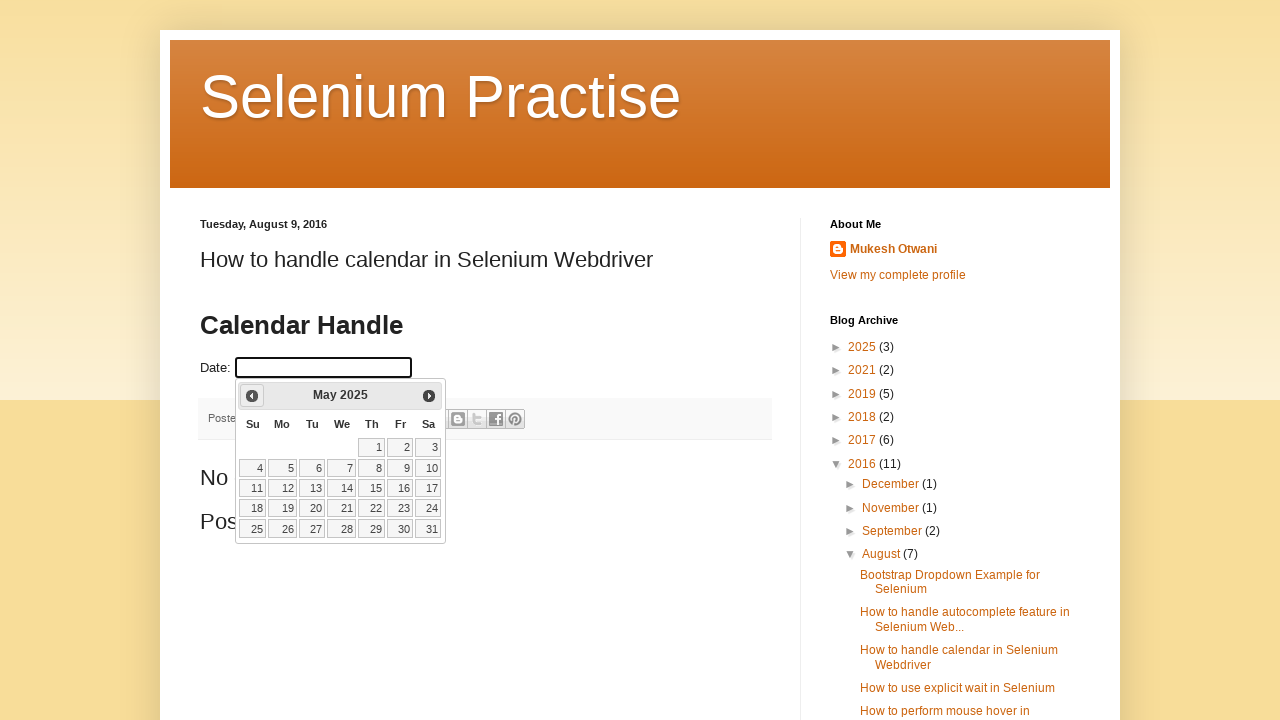

Updated current year to: 2025
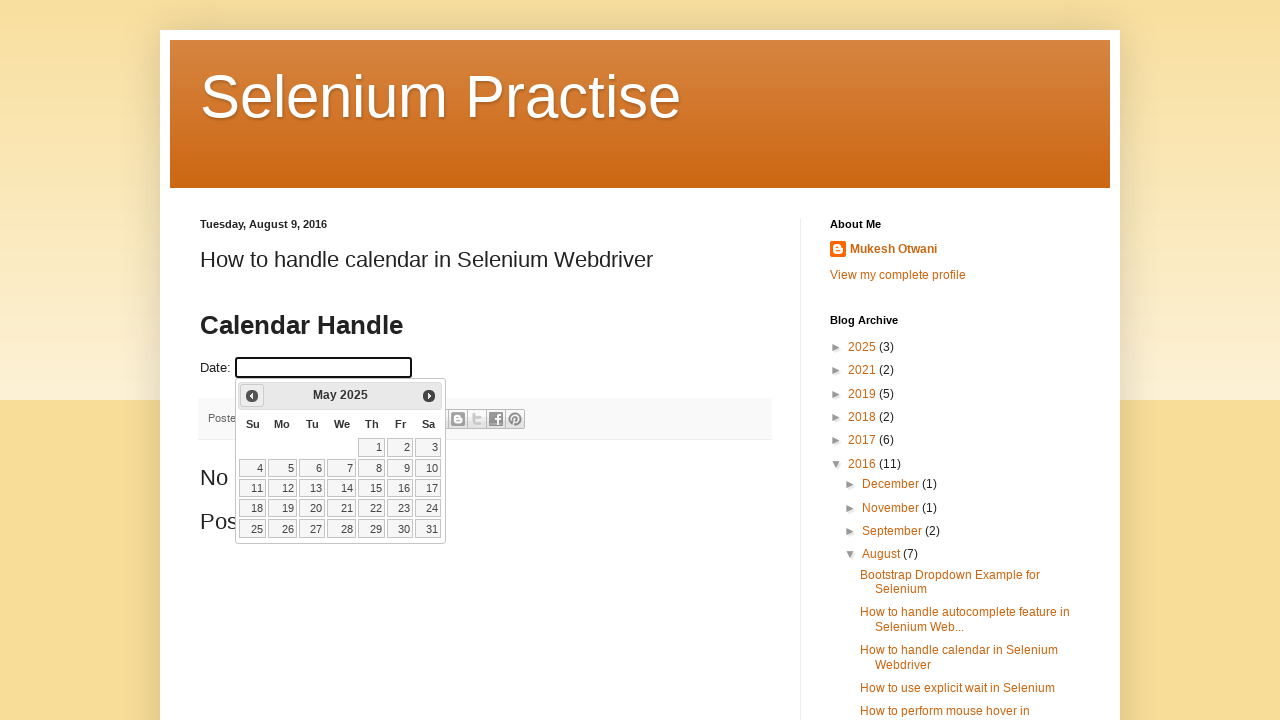

Clicked Prev button to navigate backwards in years at (252, 396) on xpath=//span[text()='Prev']
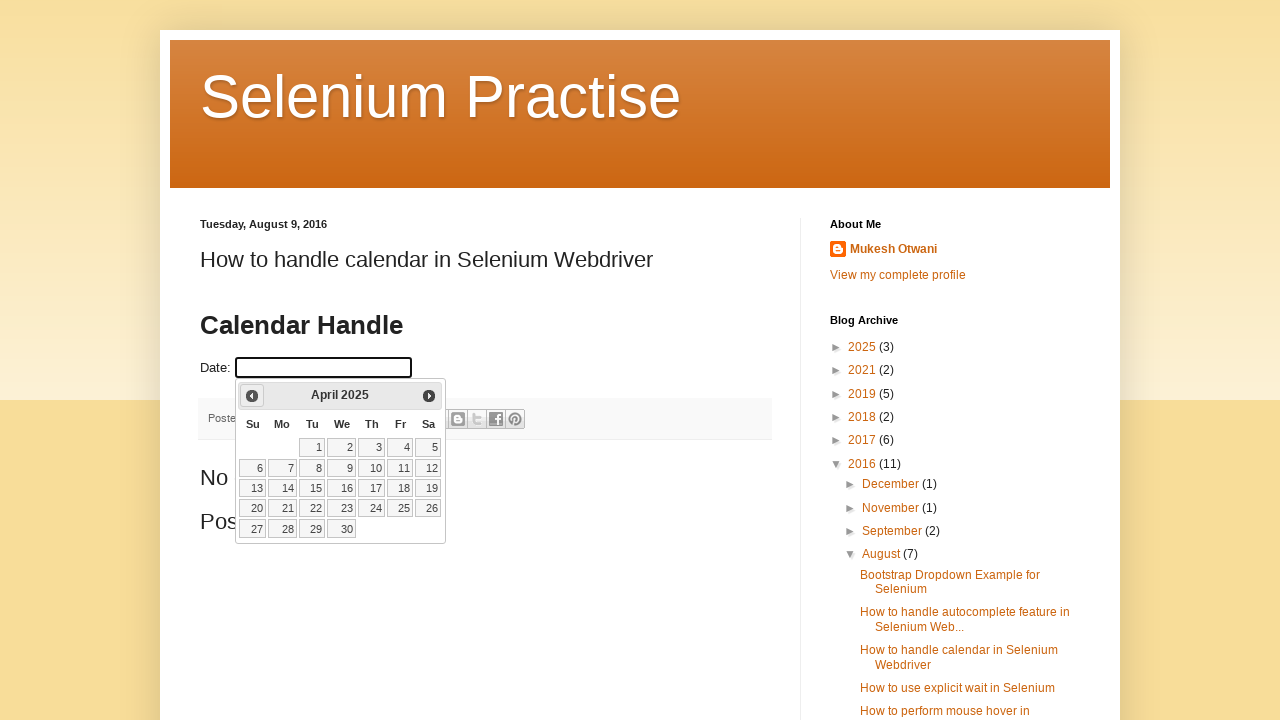

Updated current year to: 2025
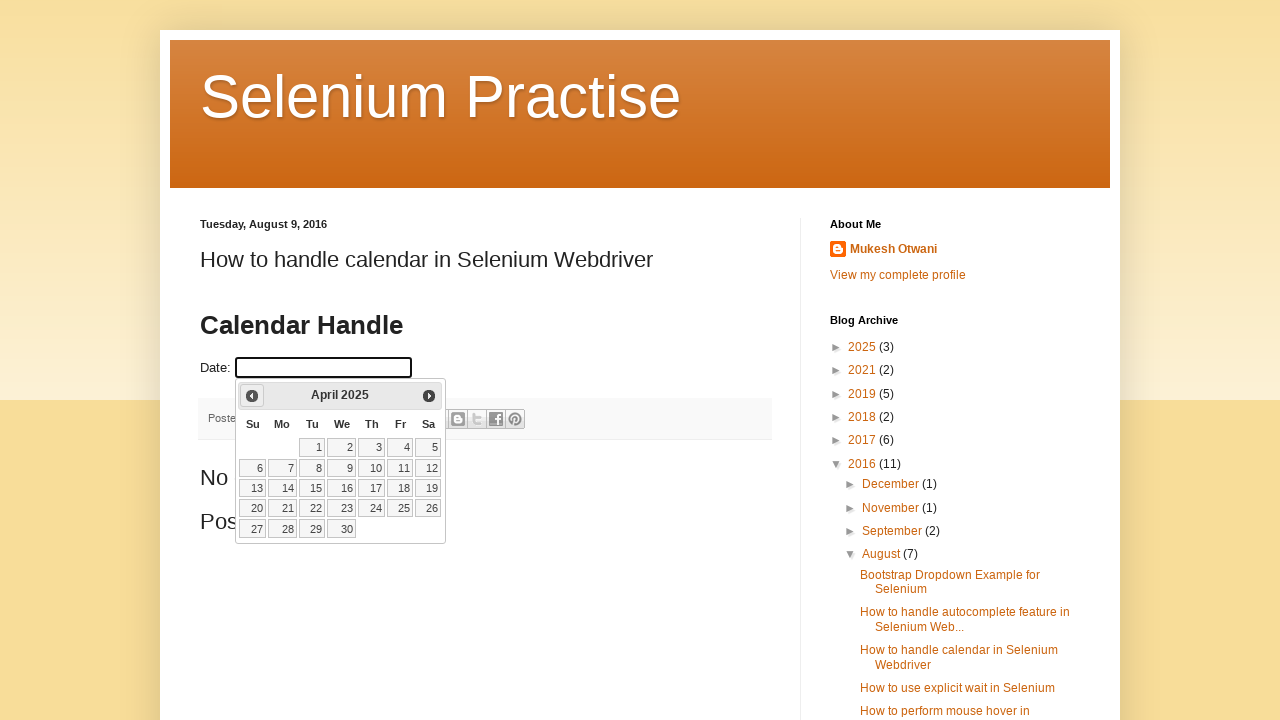

Clicked Prev button to navigate backwards in years at (252, 396) on xpath=//span[text()='Prev']
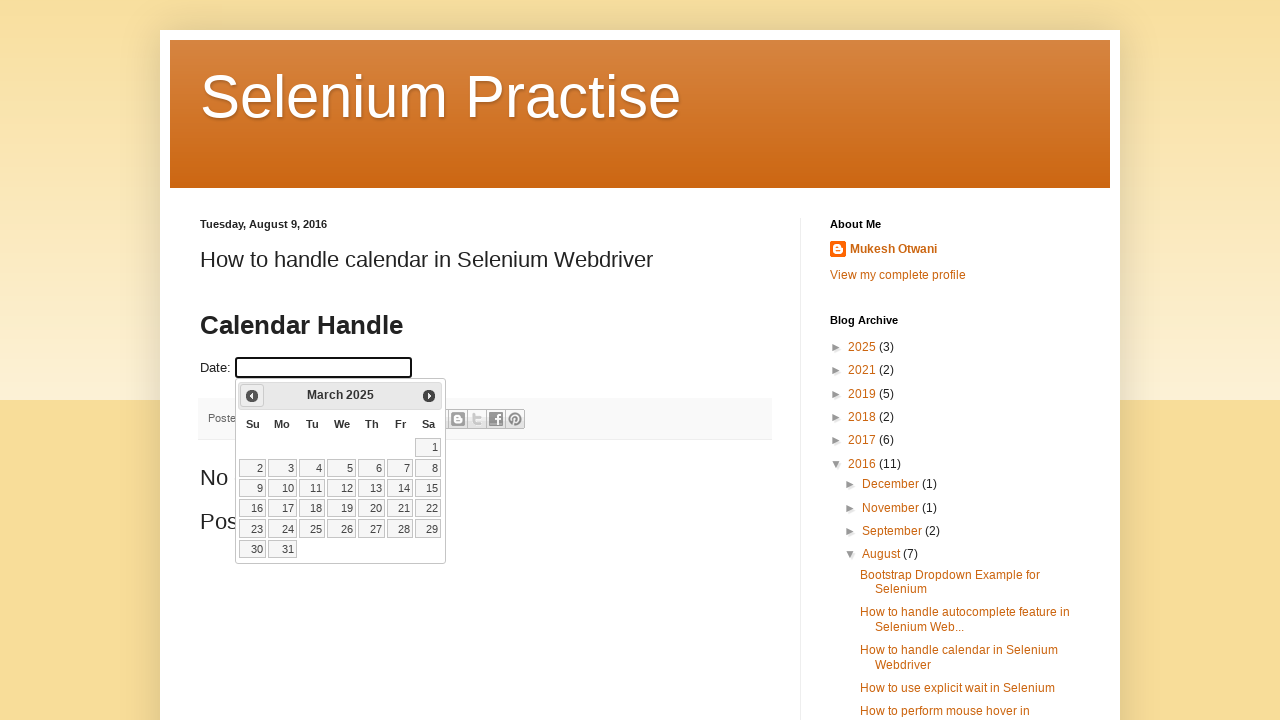

Updated current year to: 2025
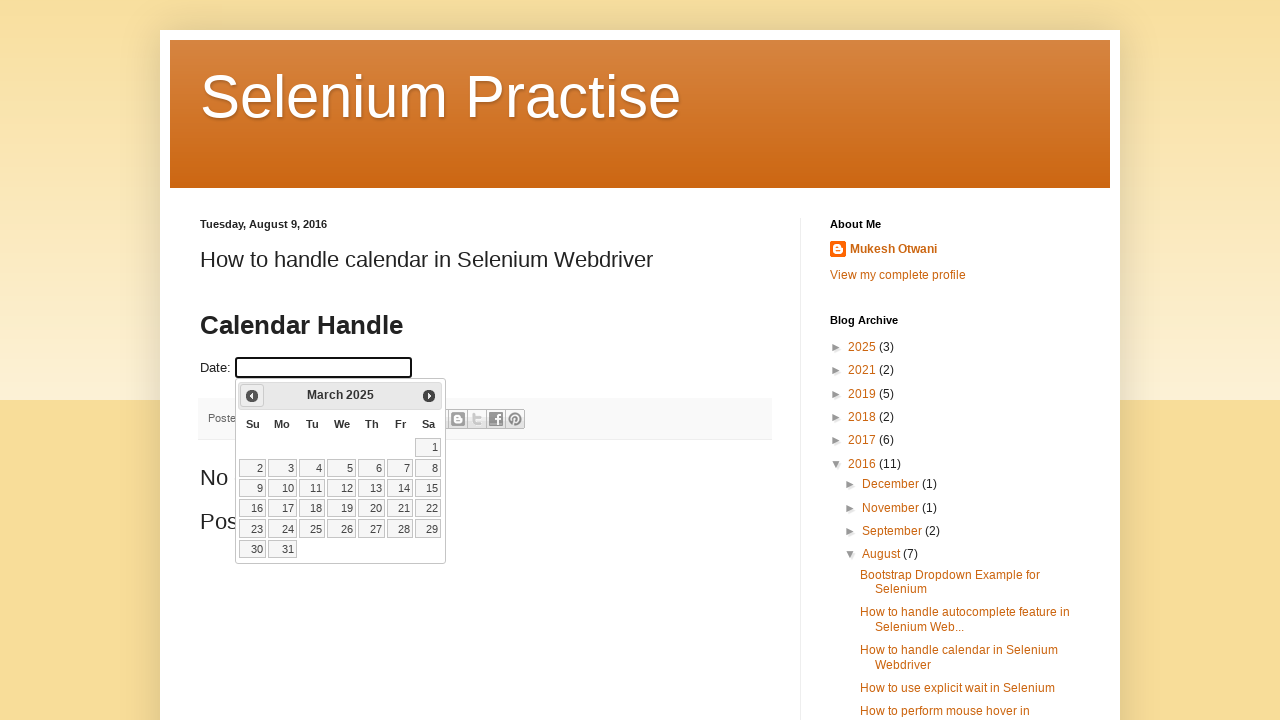

Clicked Prev button to navigate backwards in years at (252, 396) on xpath=//span[text()='Prev']
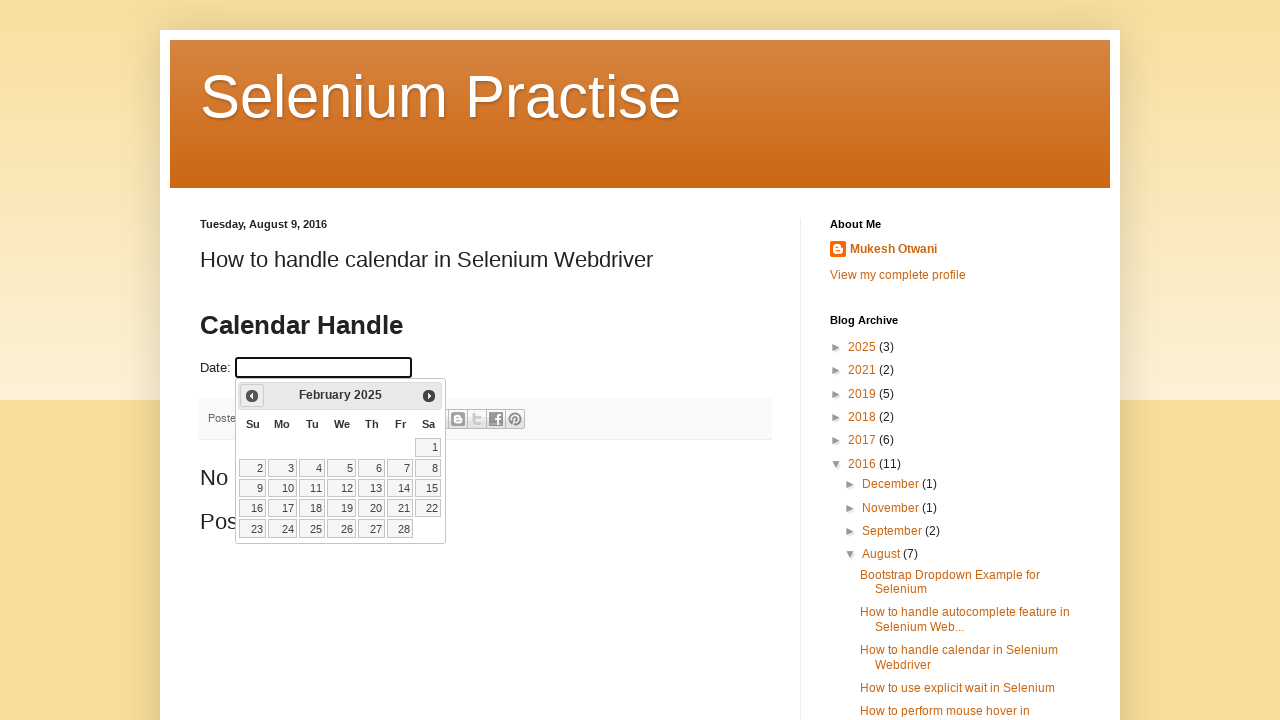

Updated current year to: 2025
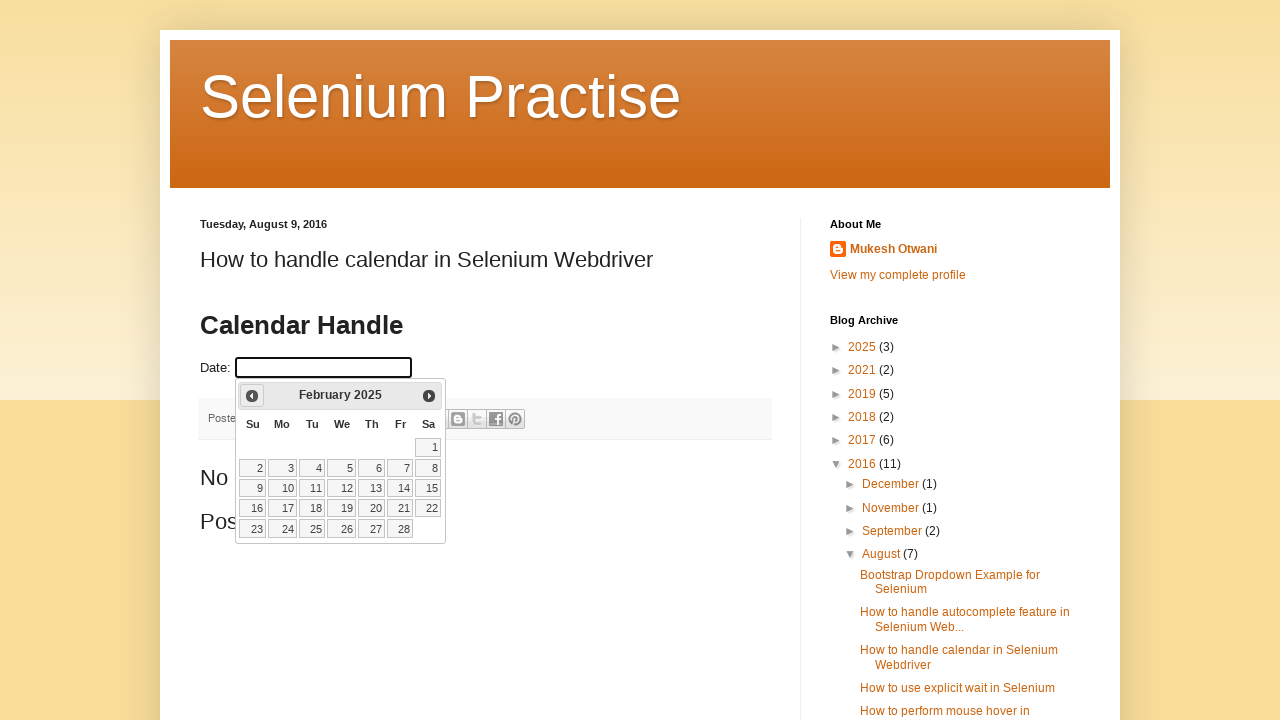

Clicked Prev button to navigate backwards in years at (252, 396) on xpath=//span[text()='Prev']
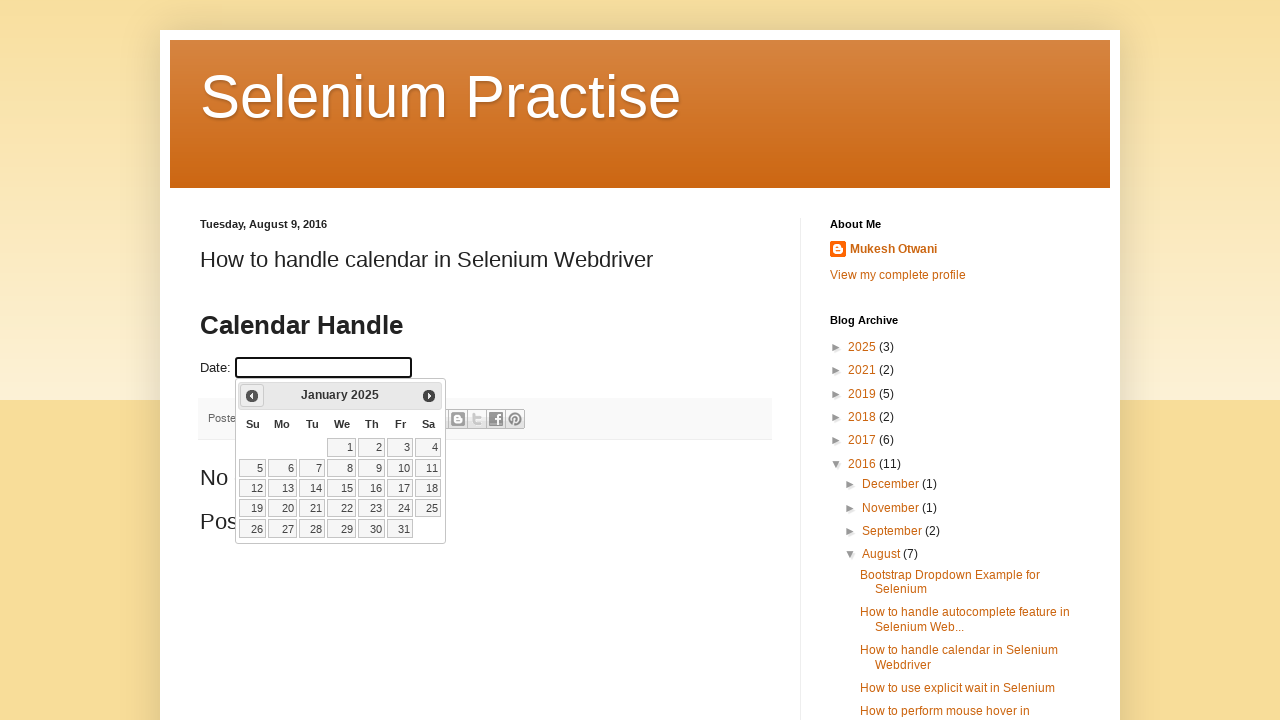

Updated current year to: 2025
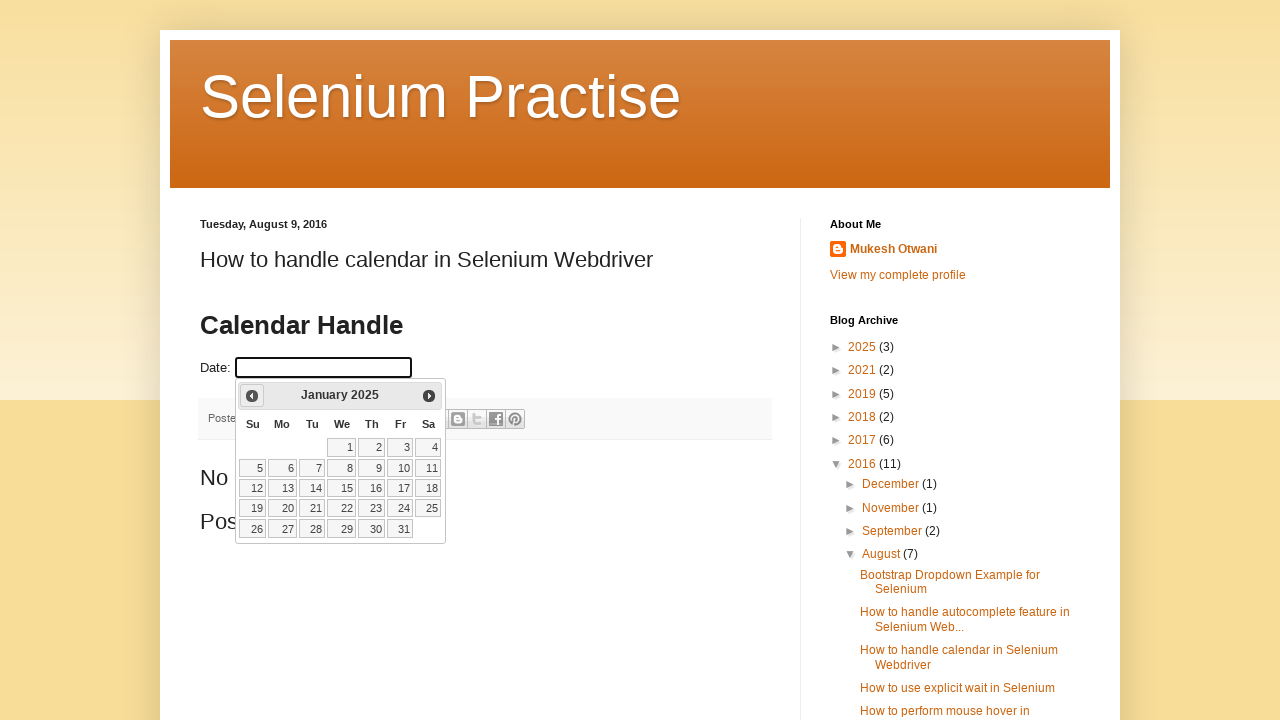

Clicked Prev button to navigate backwards in years at (252, 396) on xpath=//span[text()='Prev']
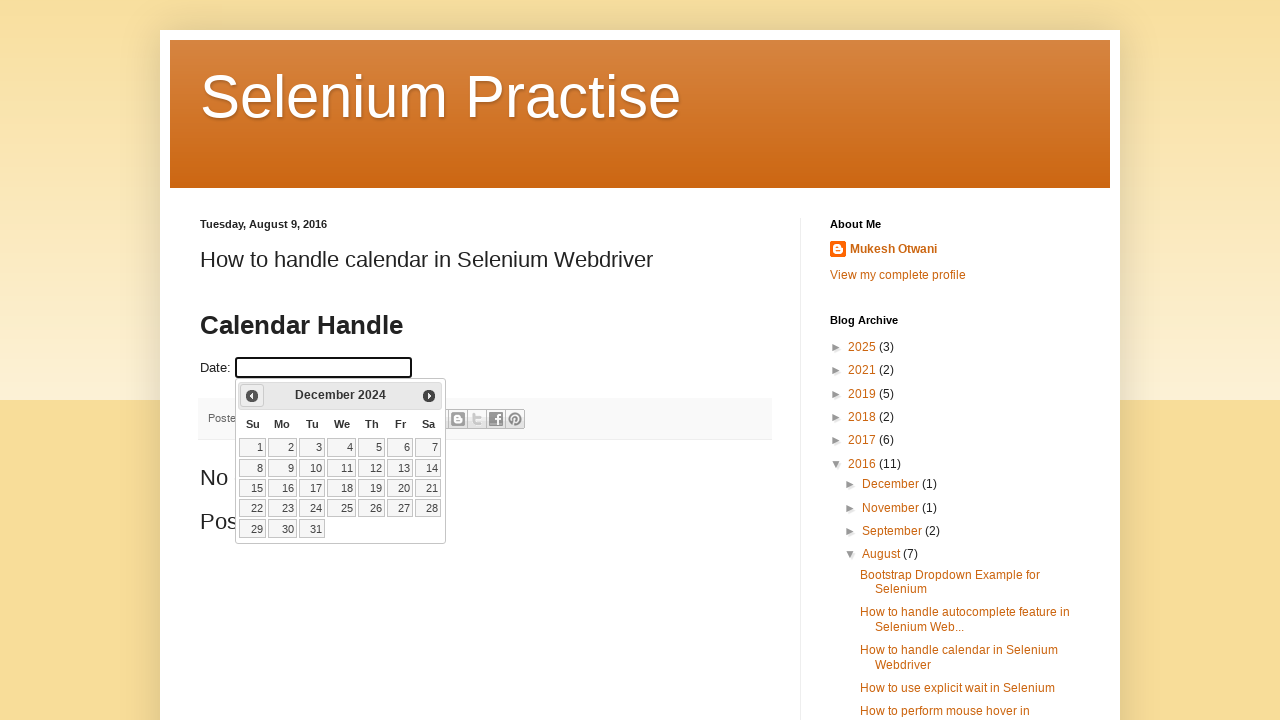

Updated current year to: 2024
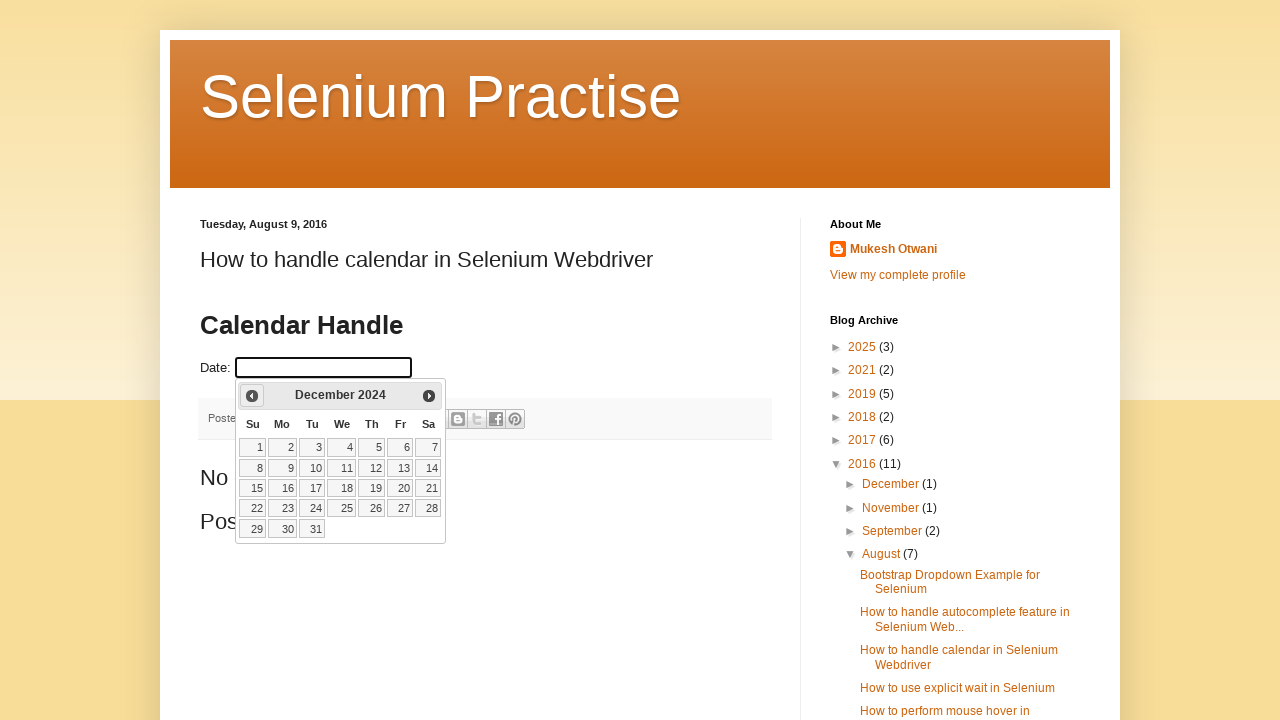

Clicked Prev button to navigate backwards in years at (252, 396) on xpath=//span[text()='Prev']
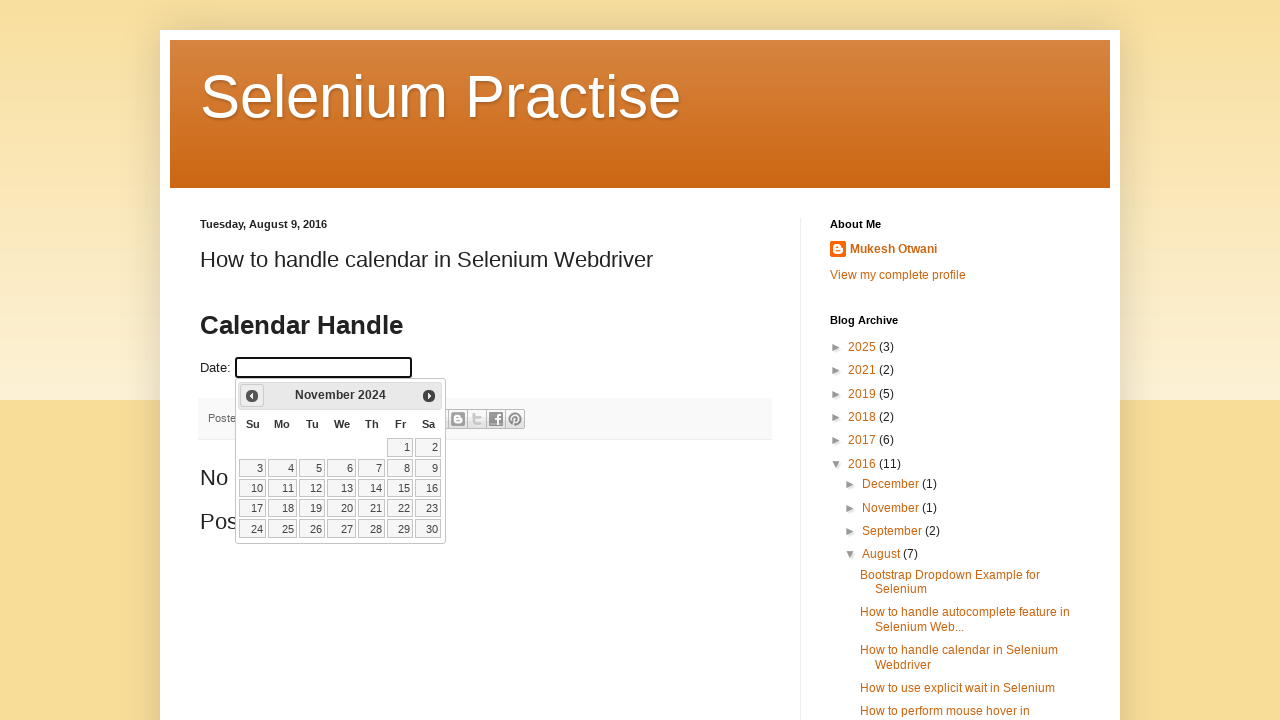

Updated current year to: 2024
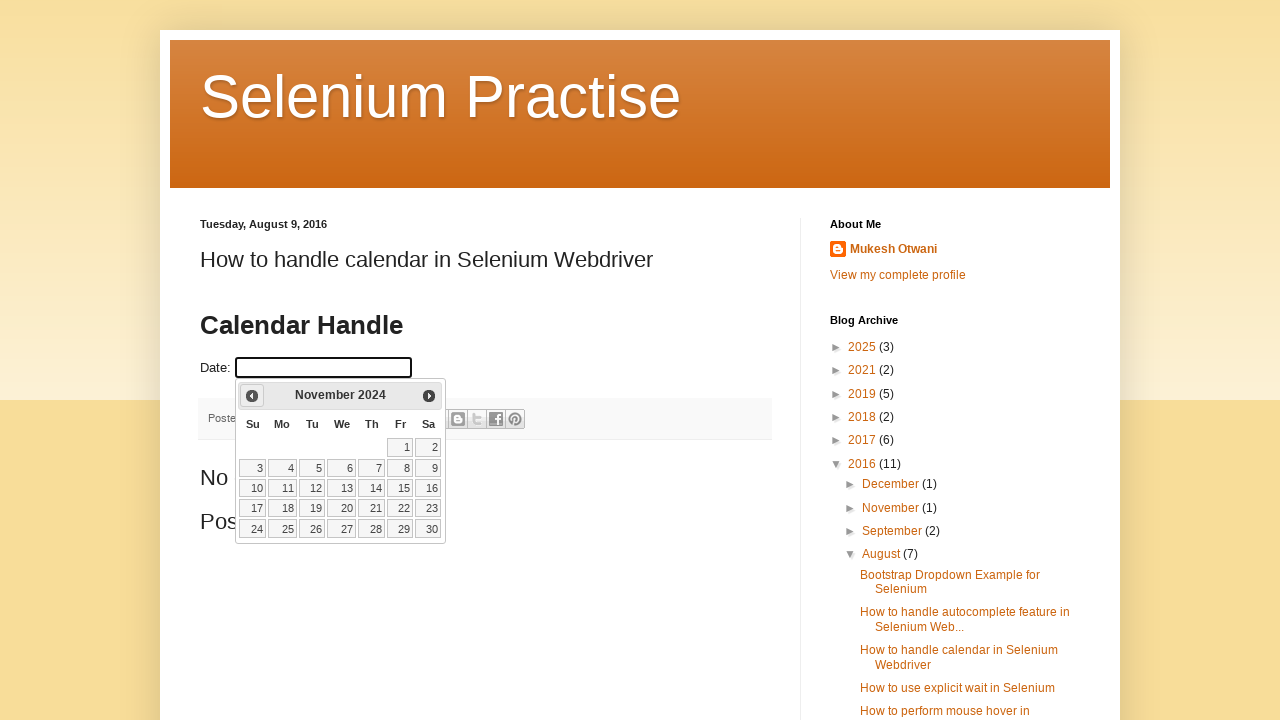

Clicked Prev button to navigate backwards in years at (252, 396) on xpath=//span[text()='Prev']
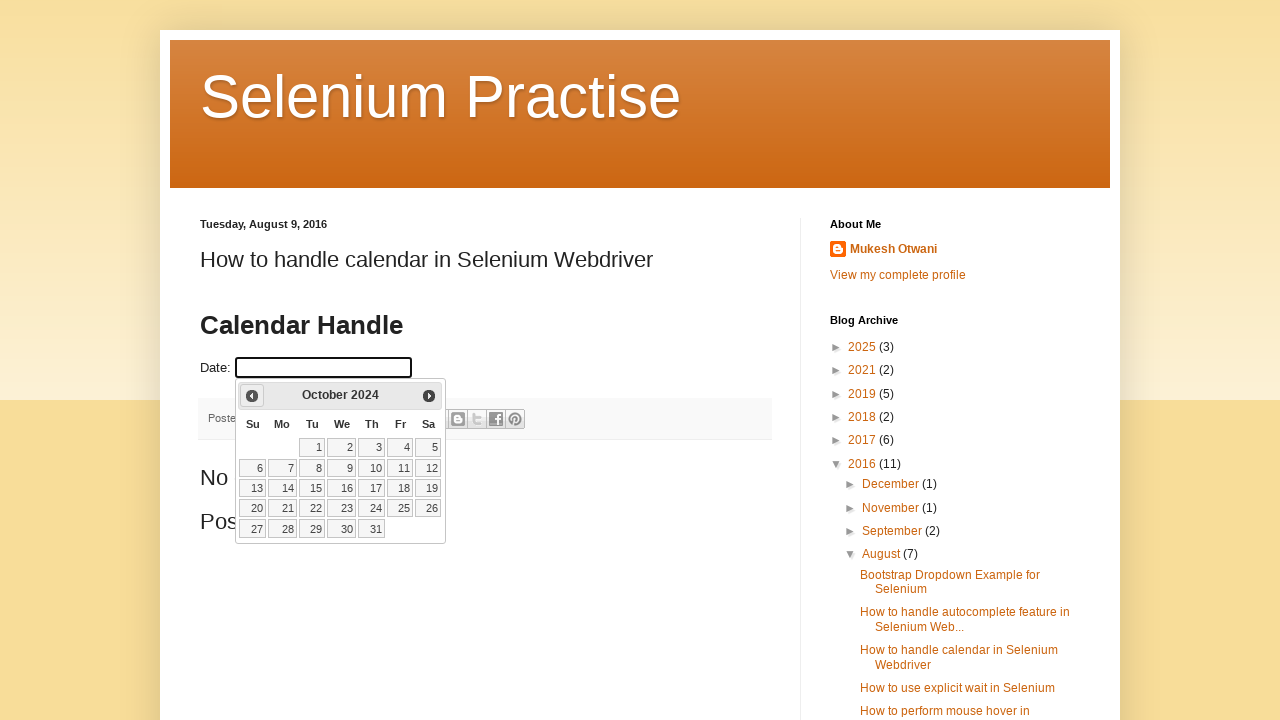

Updated current year to: 2024
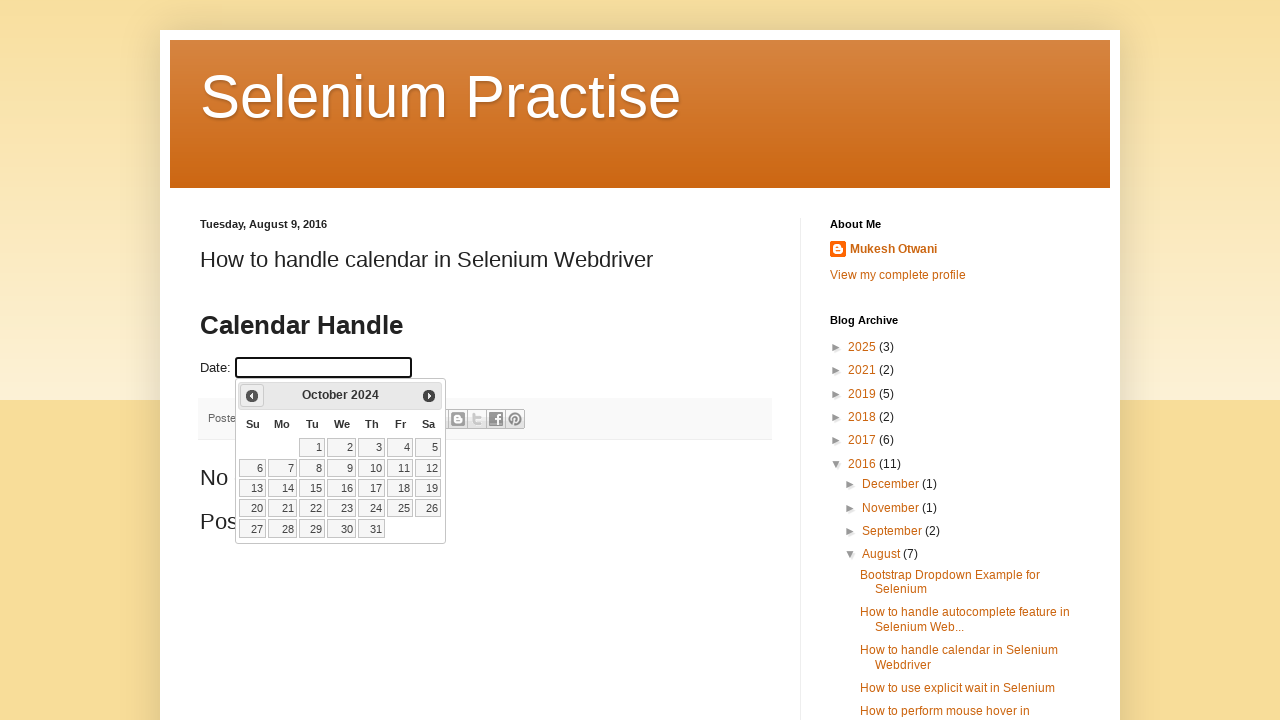

Clicked Prev button to navigate backwards in years at (252, 396) on xpath=//span[text()='Prev']
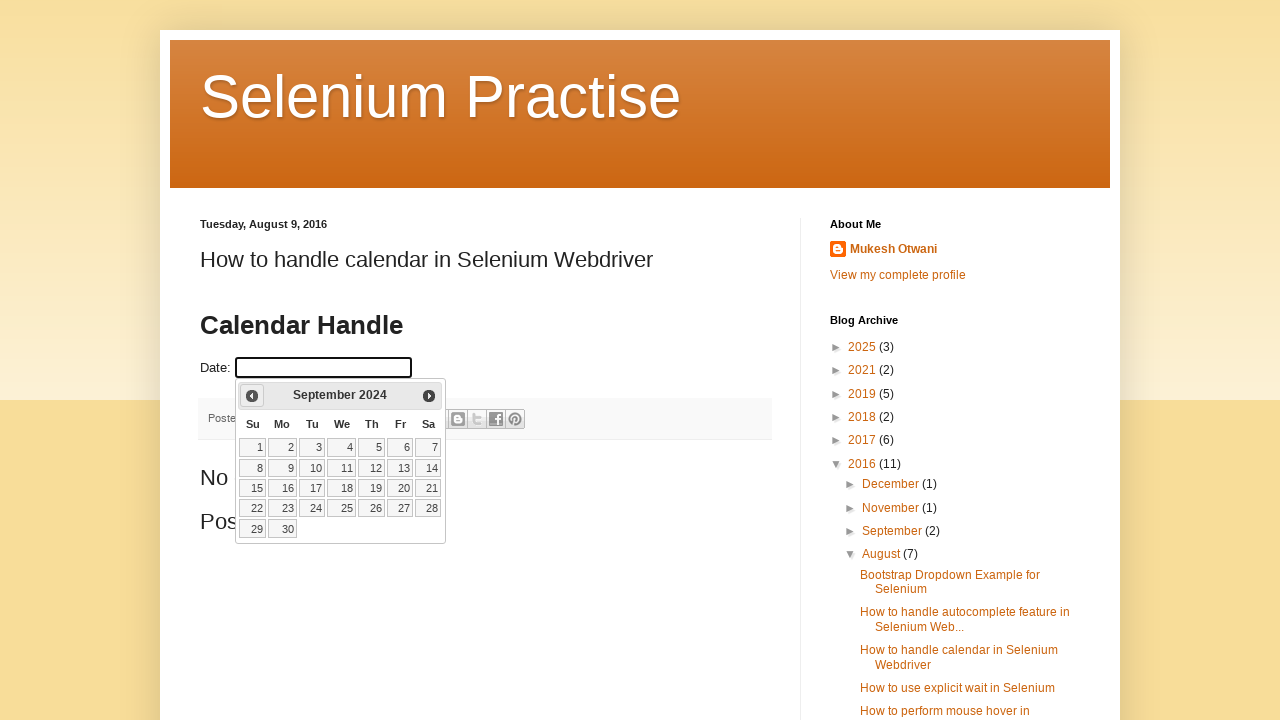

Updated current year to: 2024
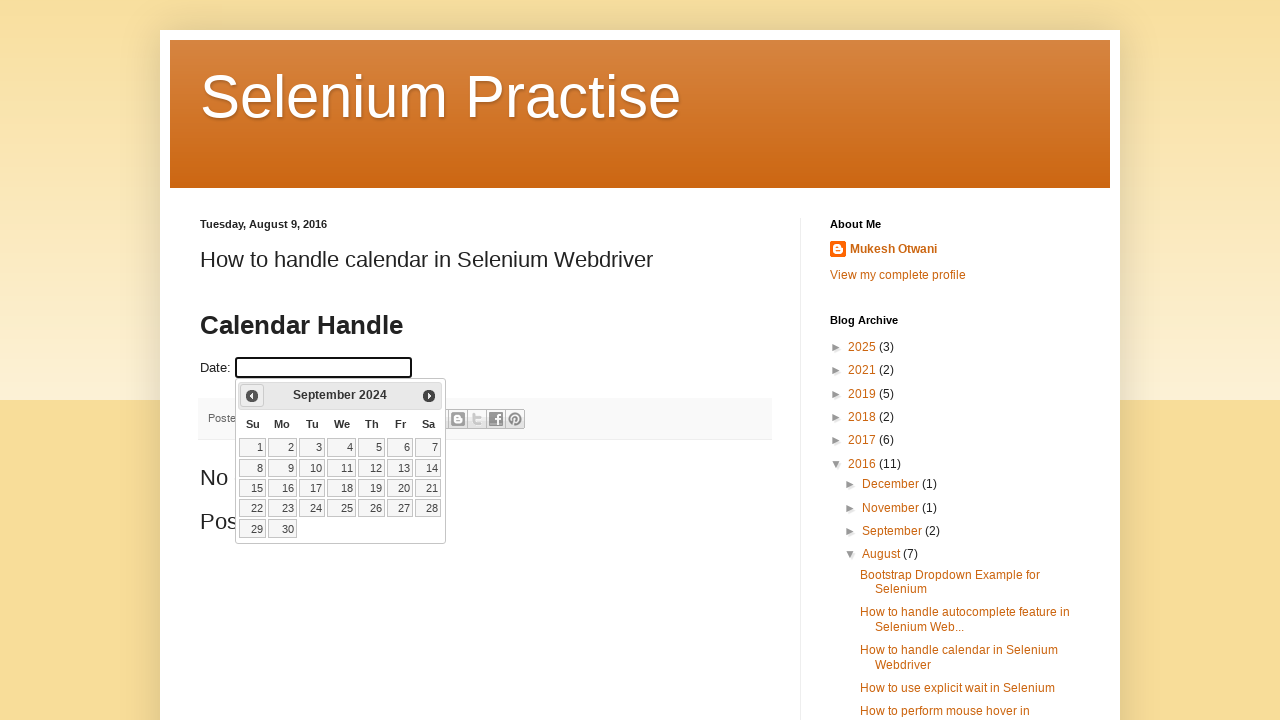

Clicked Prev button to navigate backwards in years at (252, 396) on xpath=//span[text()='Prev']
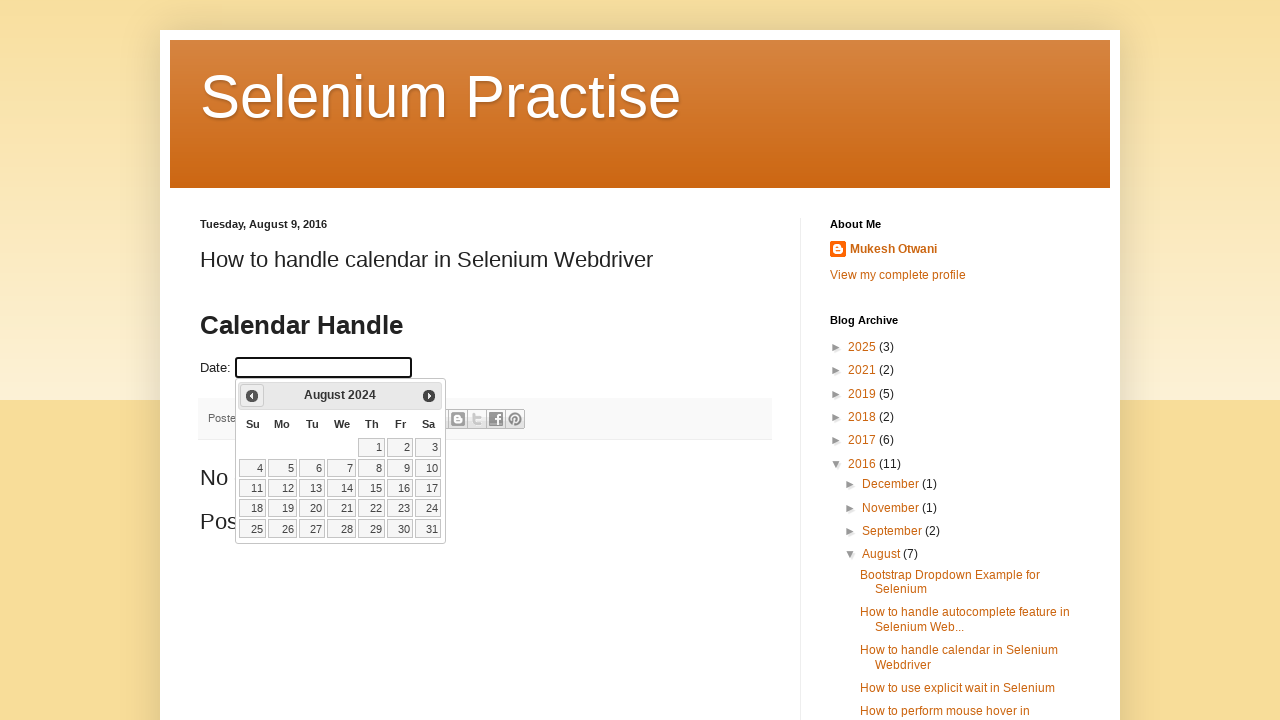

Updated current year to: 2024
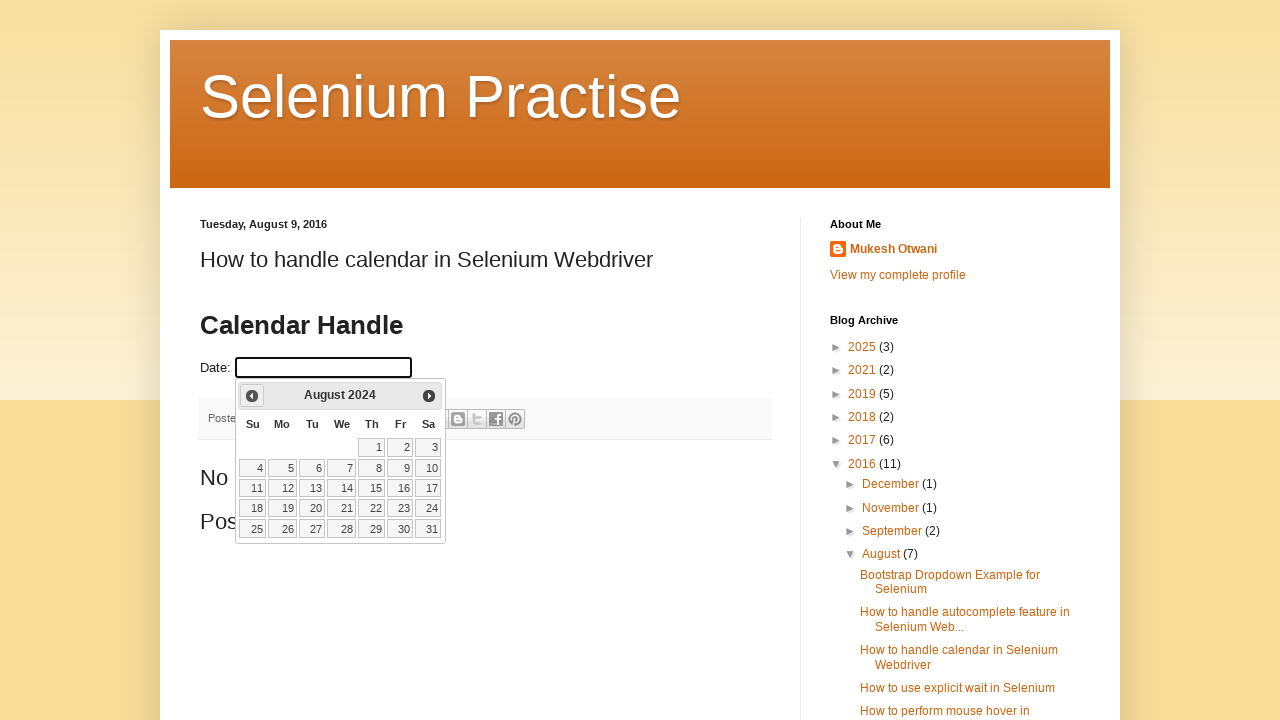

Clicked Prev button to navigate backwards in years at (252, 396) on xpath=//span[text()='Prev']
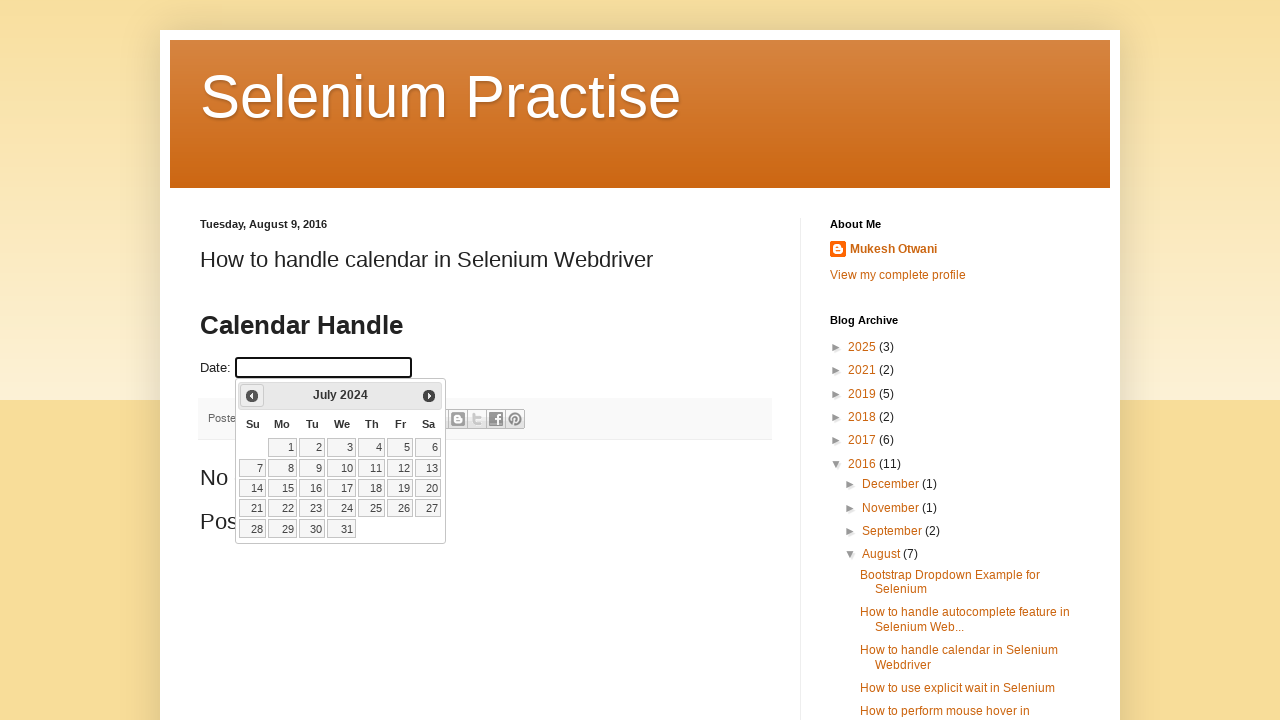

Updated current year to: 2024
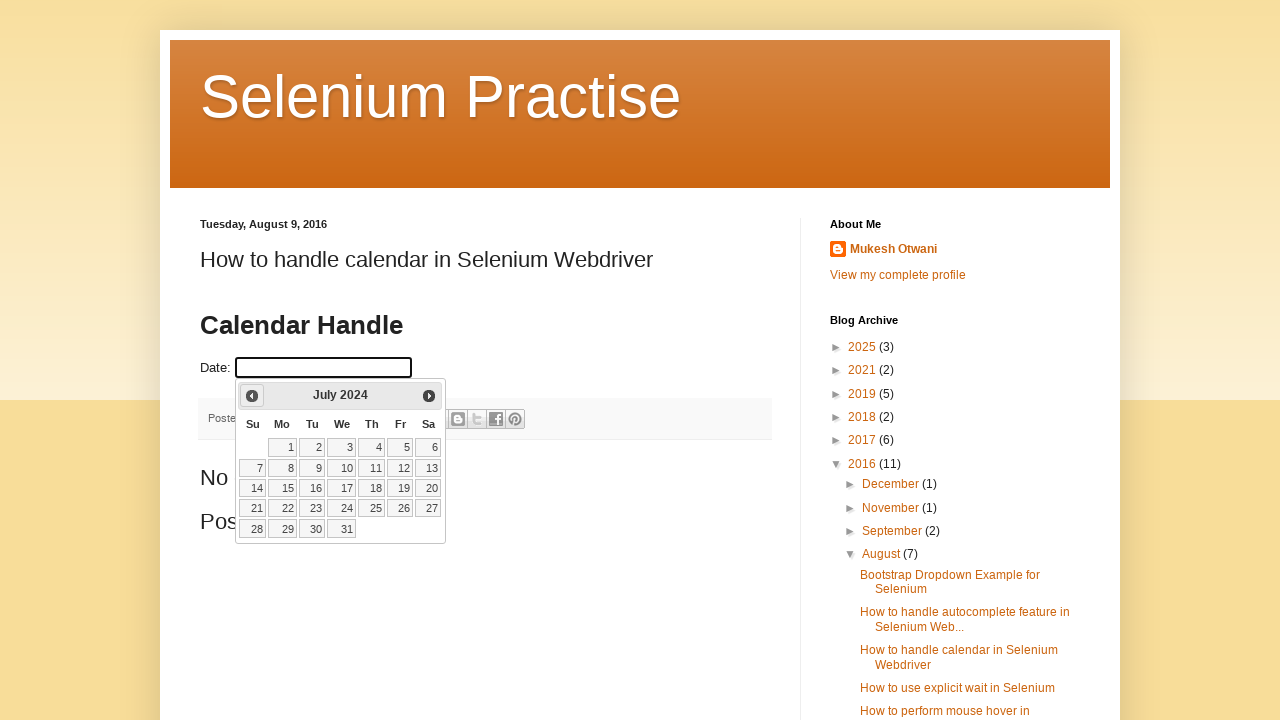

Clicked Prev button to navigate backwards in years at (252, 396) on xpath=//span[text()='Prev']
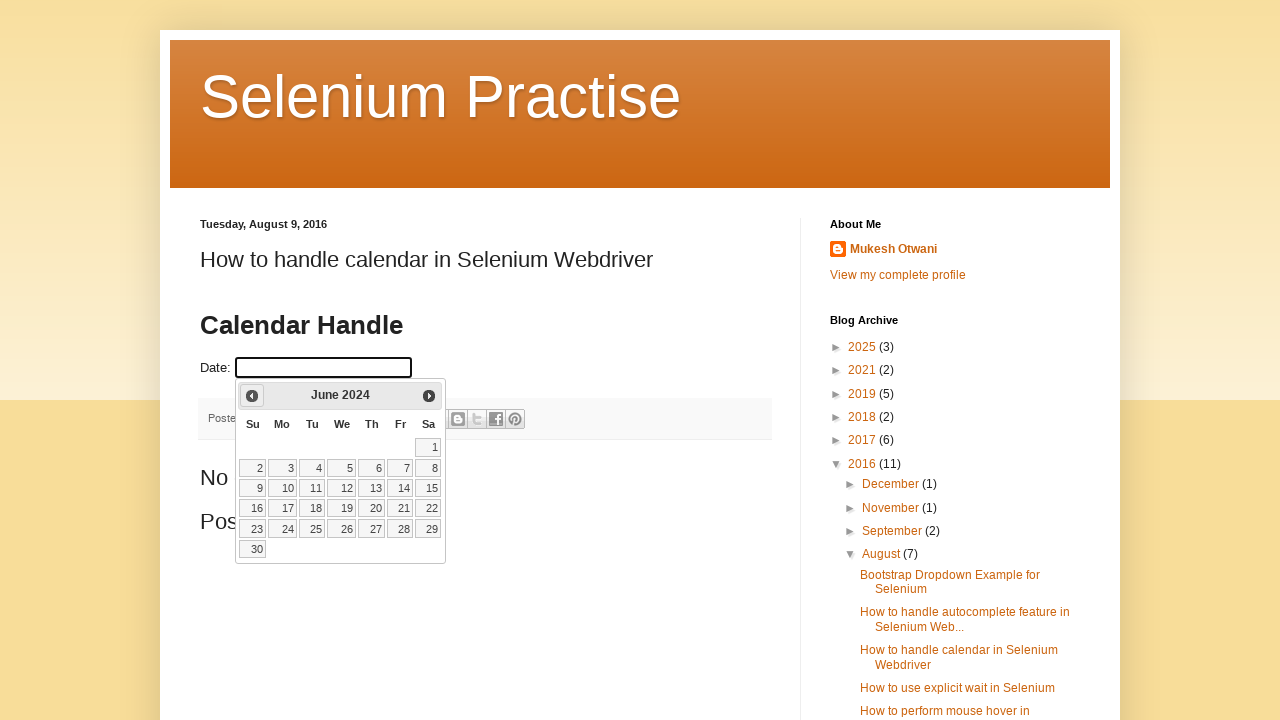

Updated current year to: 2024
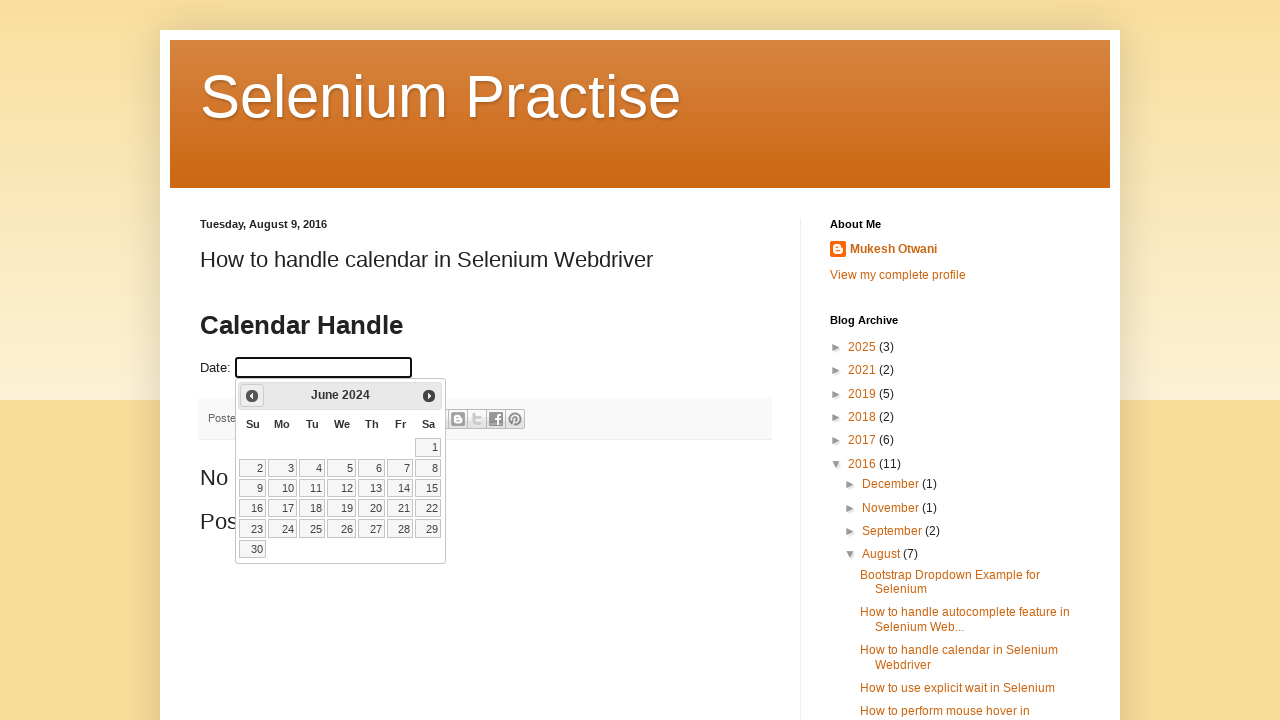

Clicked Prev button to navigate backwards in years at (252, 396) on xpath=//span[text()='Prev']
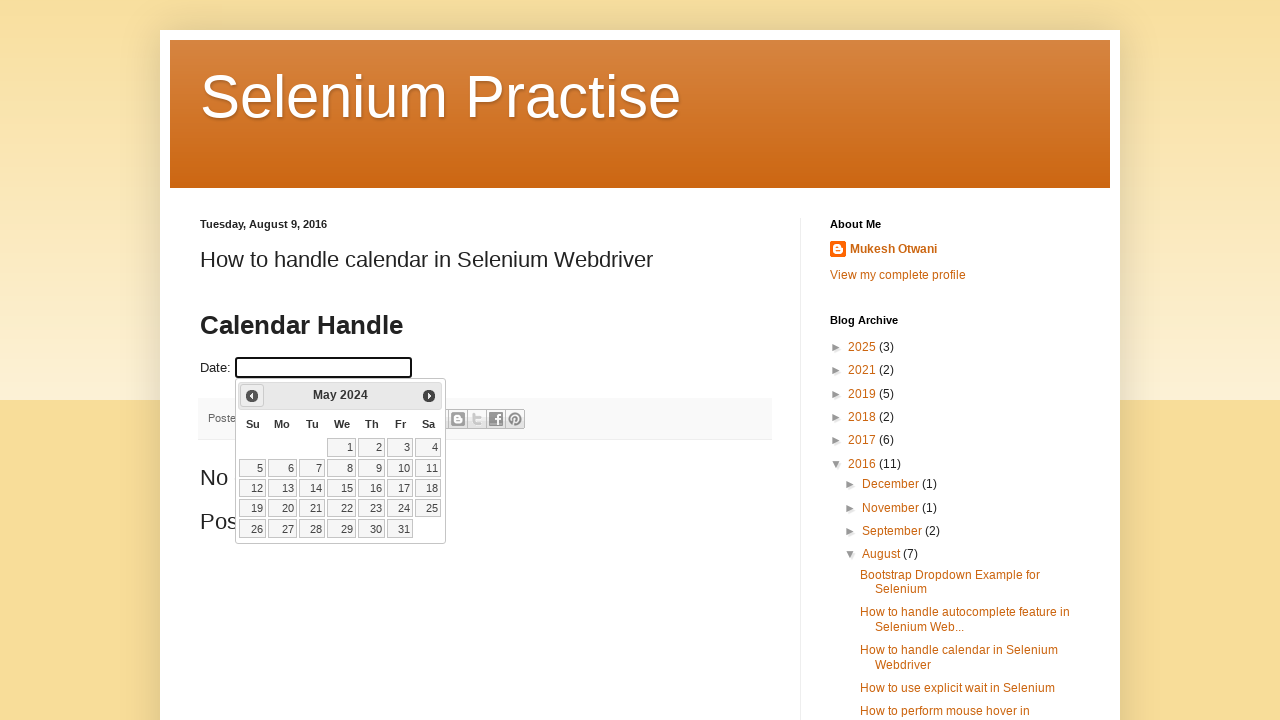

Updated current year to: 2024
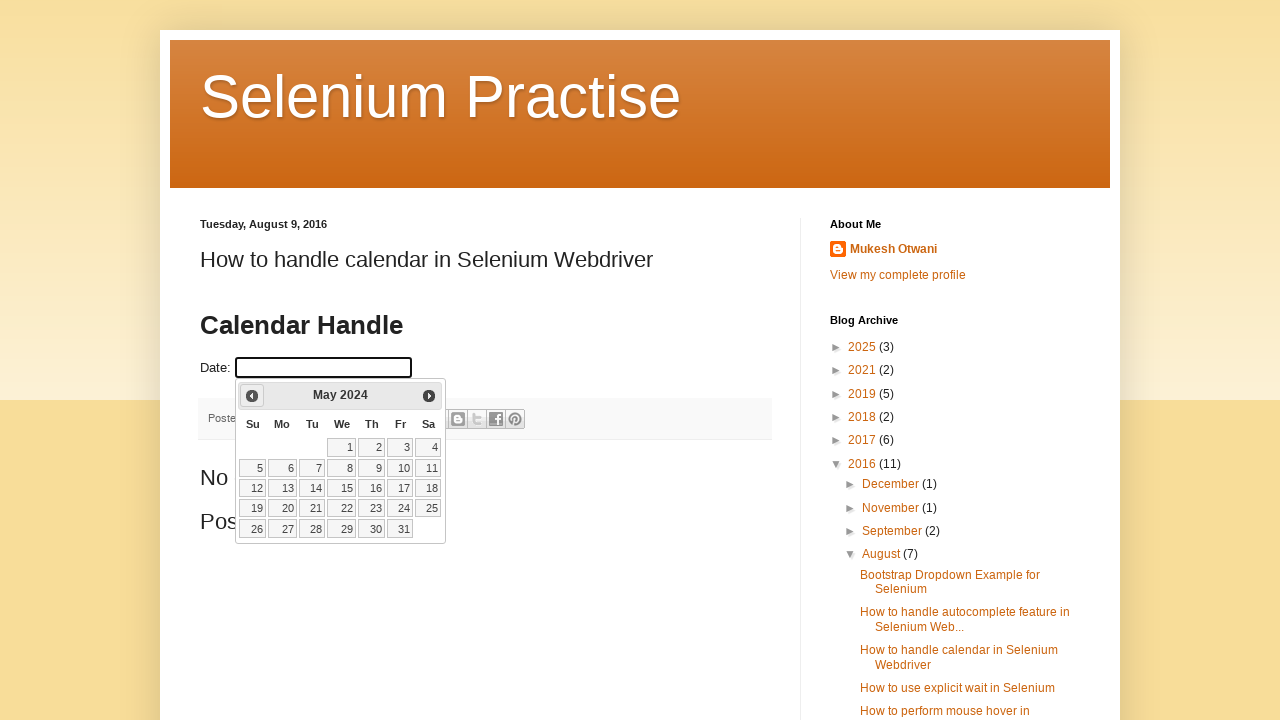

Clicked Prev button to navigate backwards in years at (252, 396) on xpath=//span[text()='Prev']
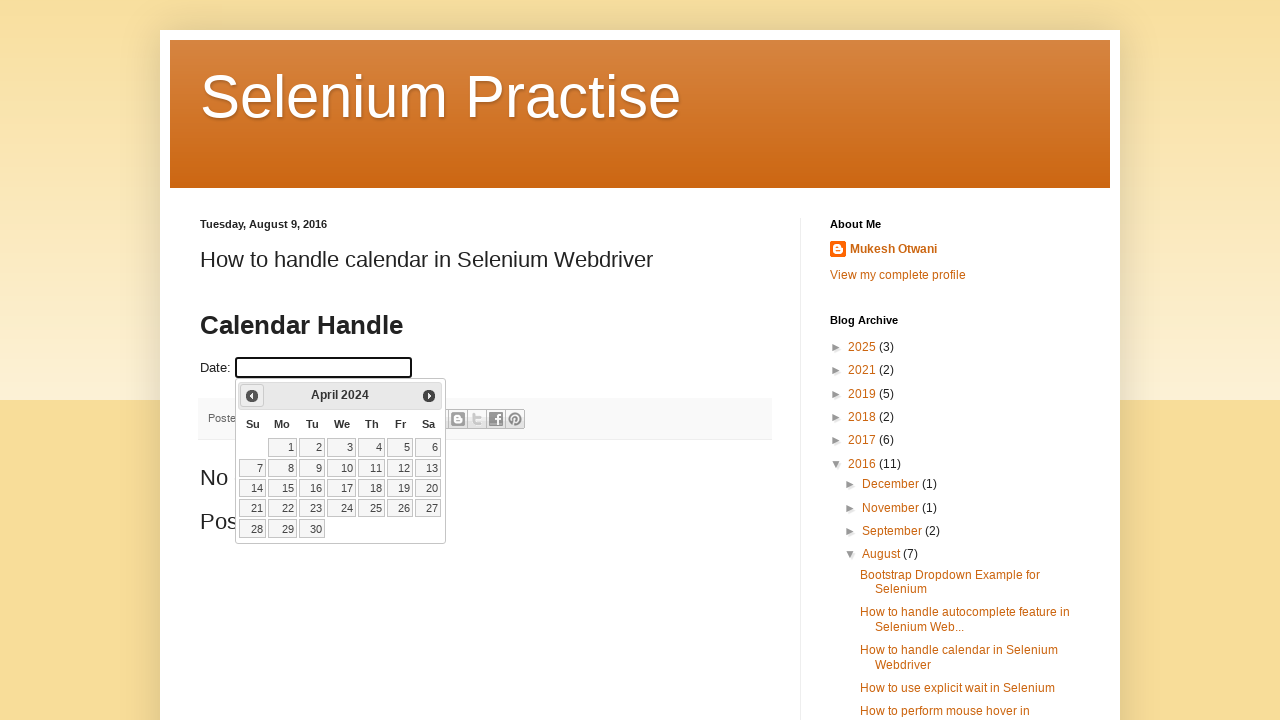

Updated current year to: 2024
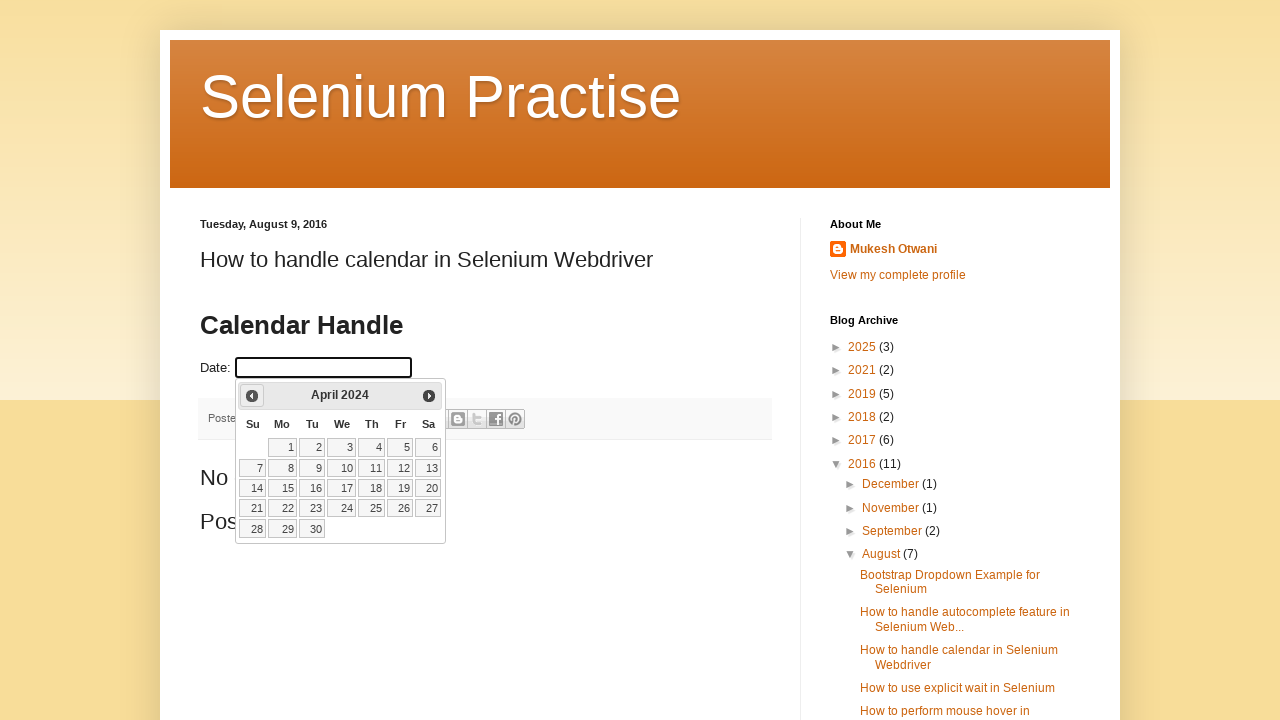

Clicked Prev button to navigate backwards in years at (252, 396) on xpath=//span[text()='Prev']
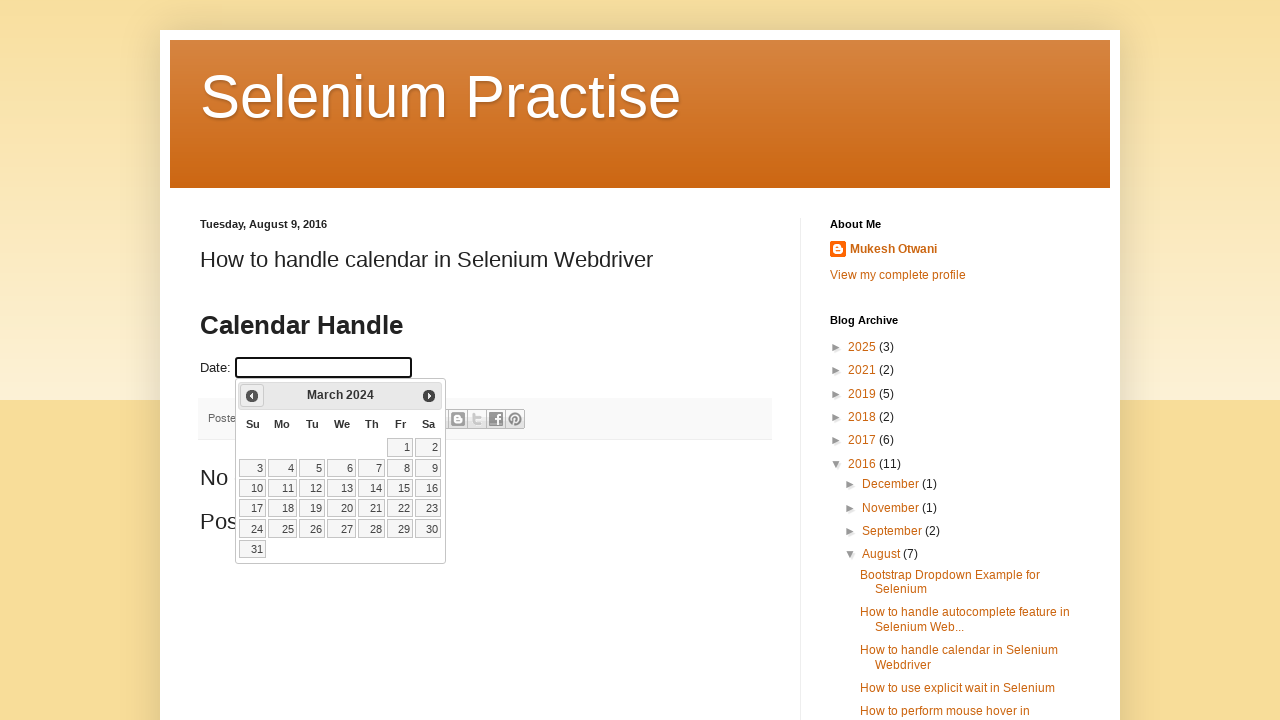

Updated current year to: 2024
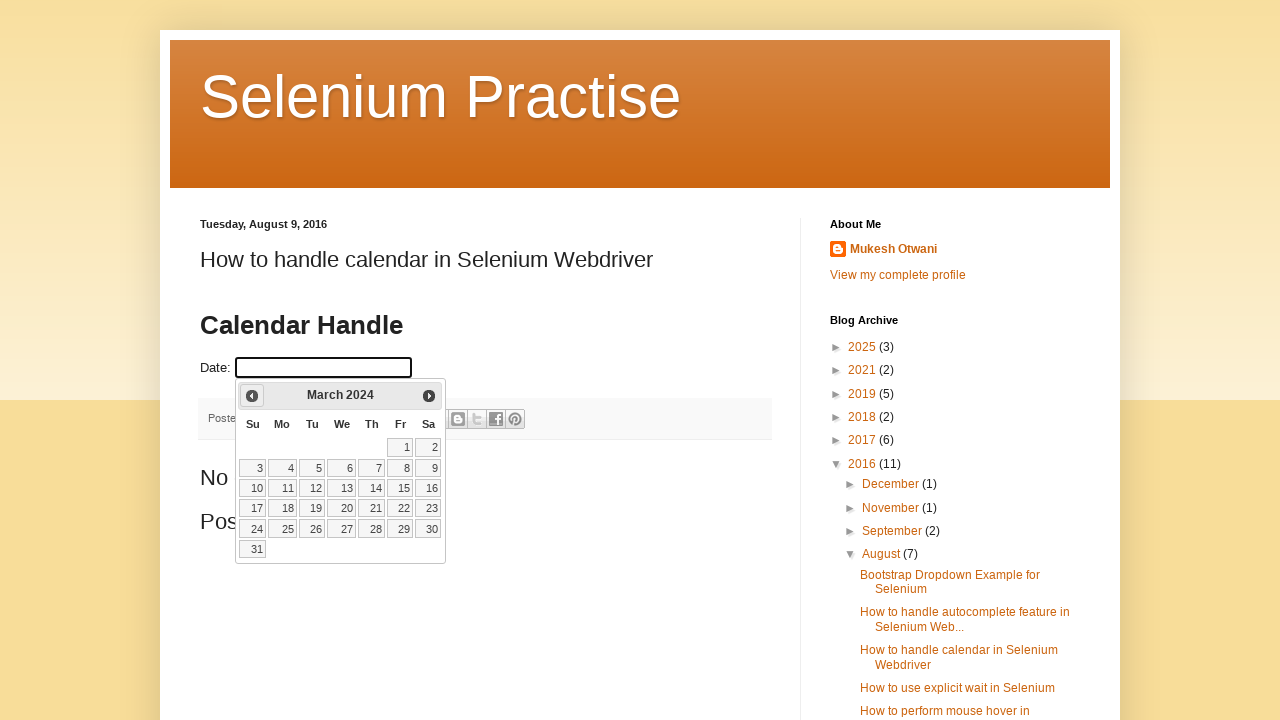

Clicked Prev button to navigate backwards in years at (252, 396) on xpath=//span[text()='Prev']
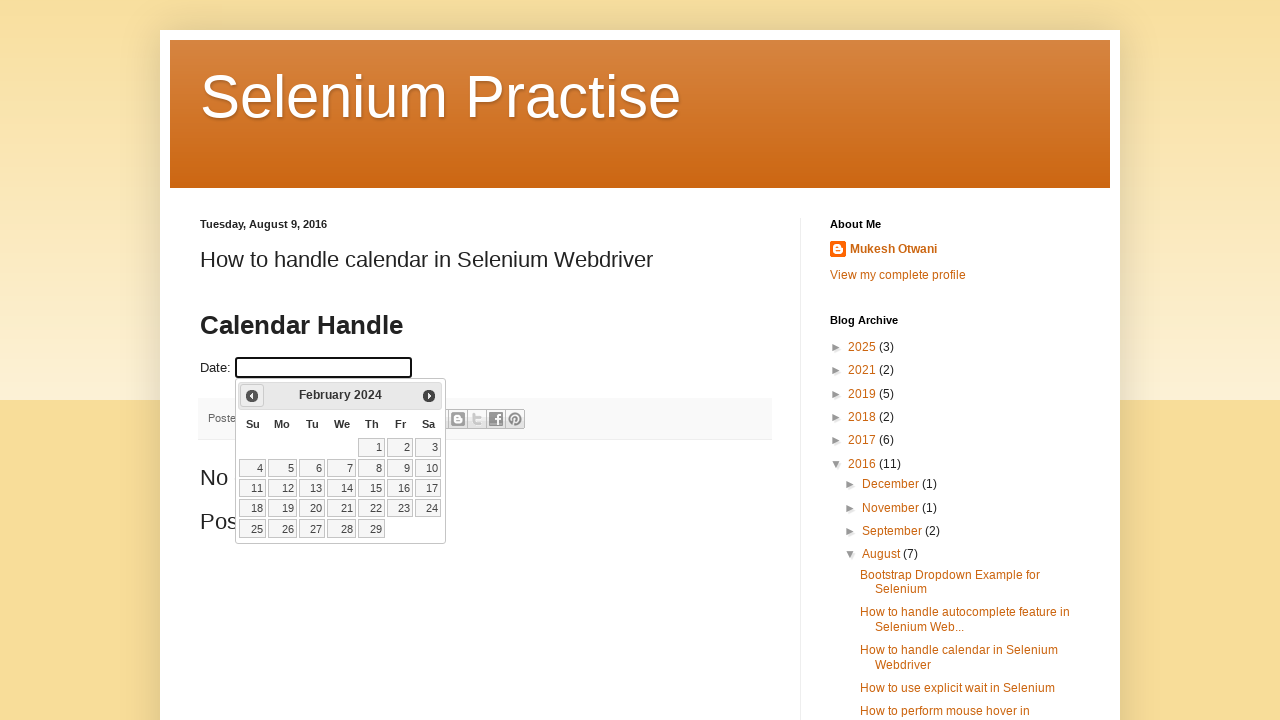

Updated current year to: 2024
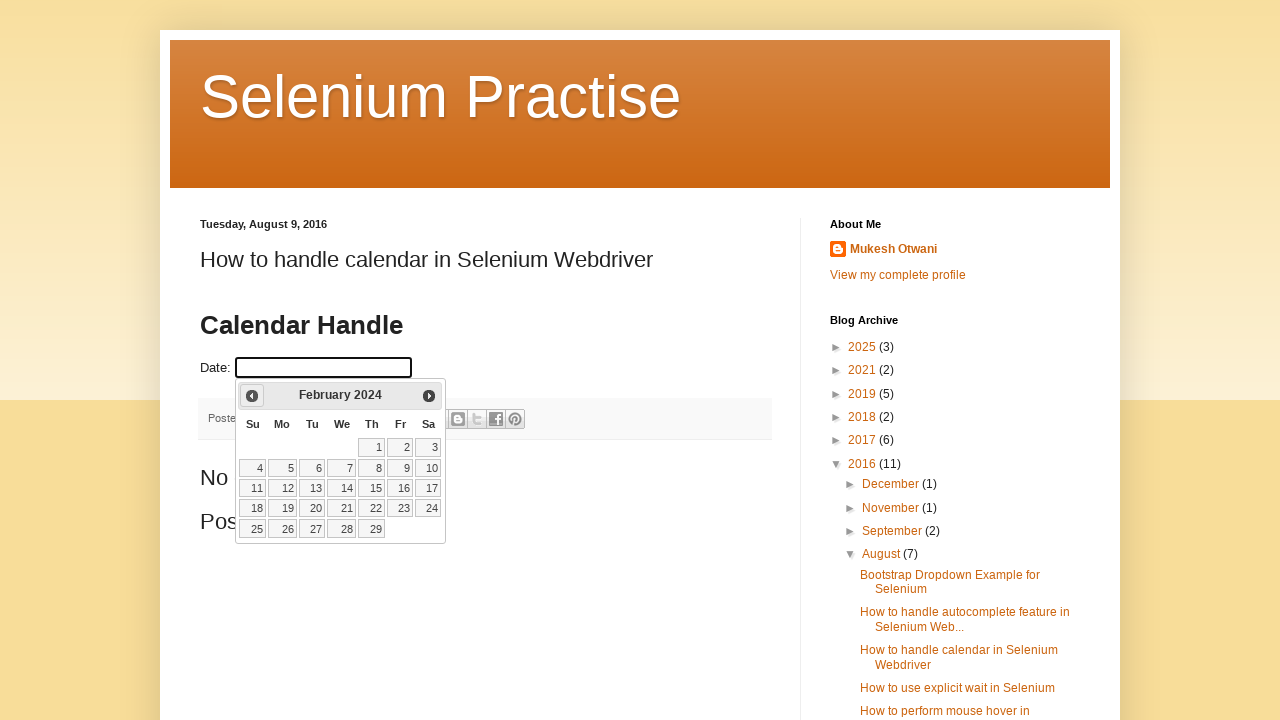

Clicked Prev button to navigate backwards in years at (252, 396) on xpath=//span[text()='Prev']
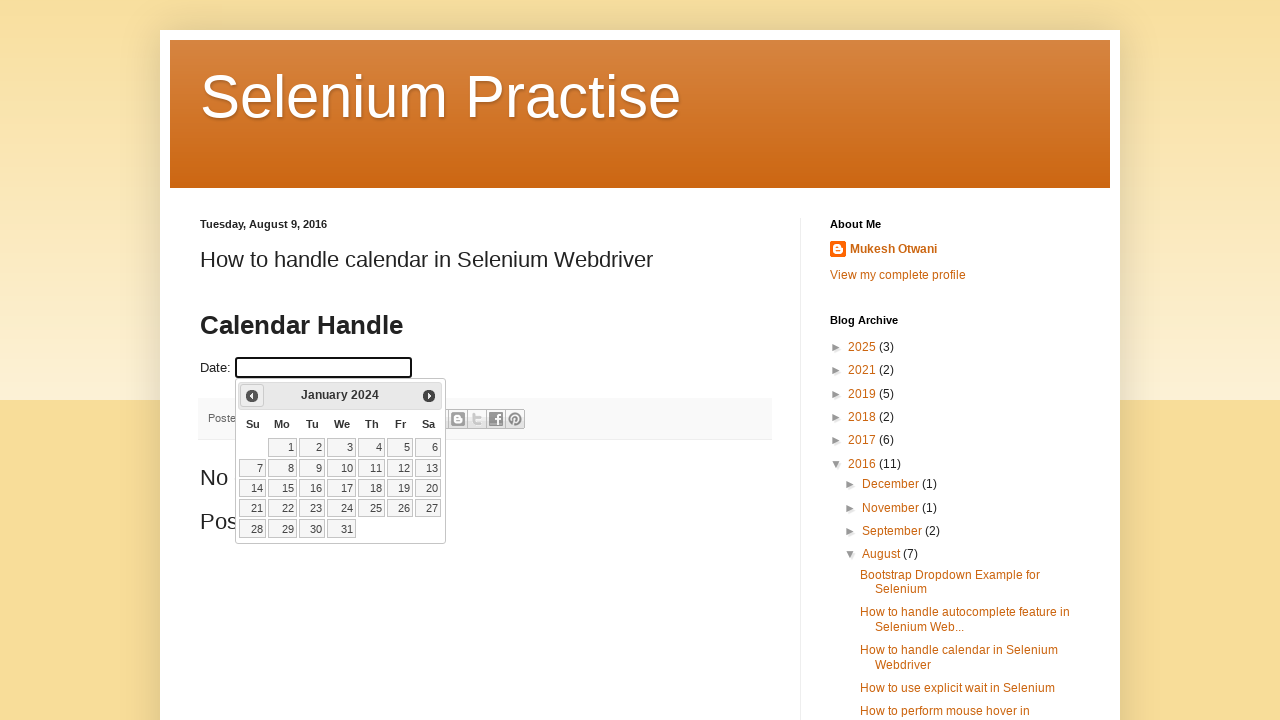

Updated current year to: 2024
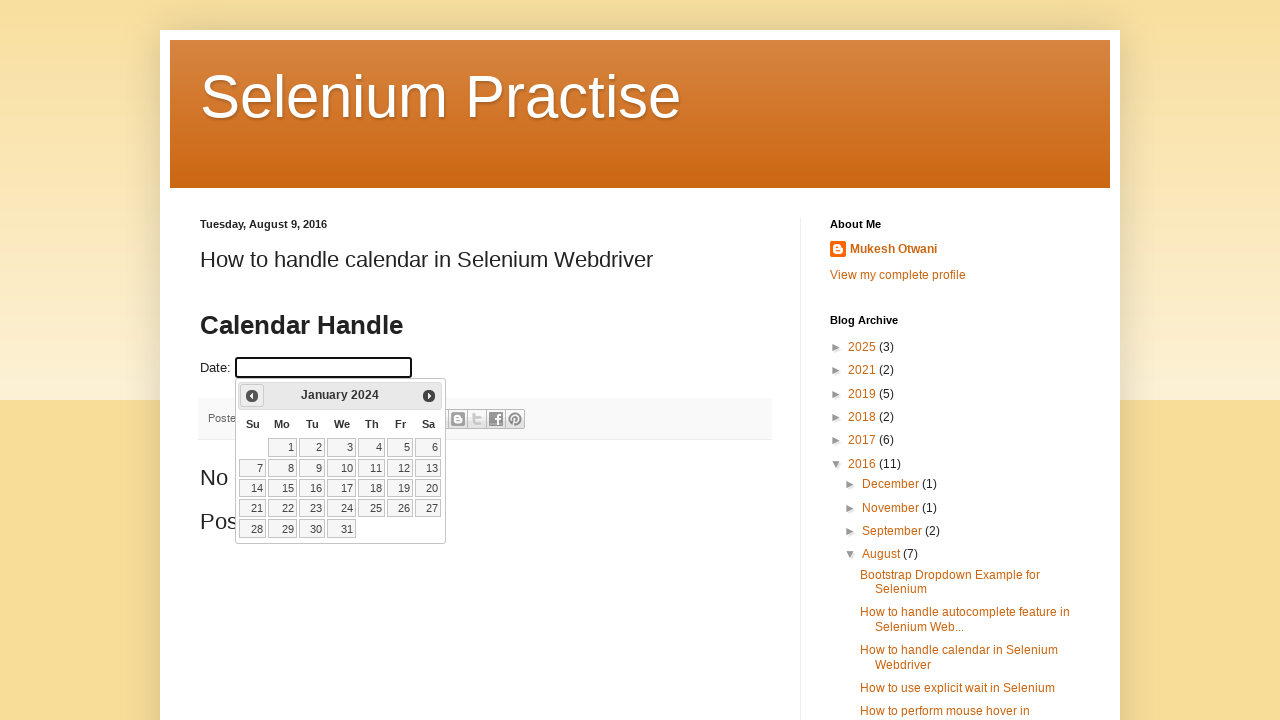

Clicked Prev button to navigate backwards in years at (252, 396) on xpath=//span[text()='Prev']
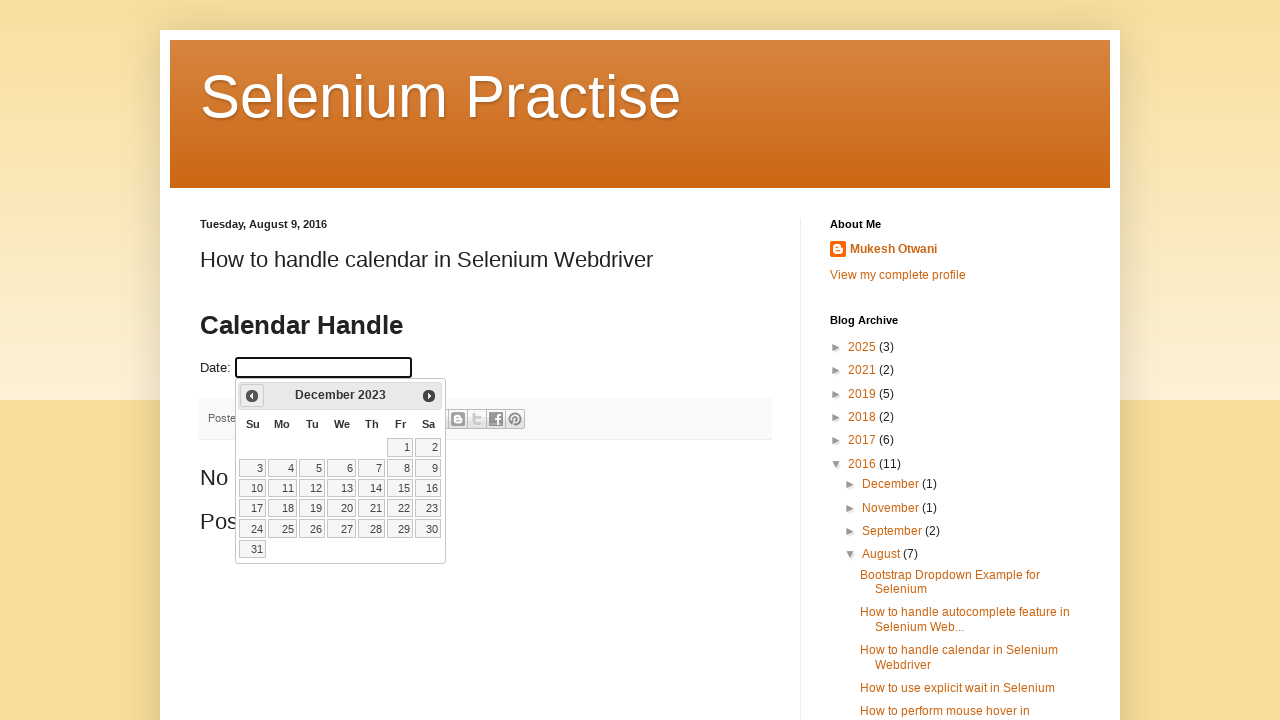

Updated current year to: 2023
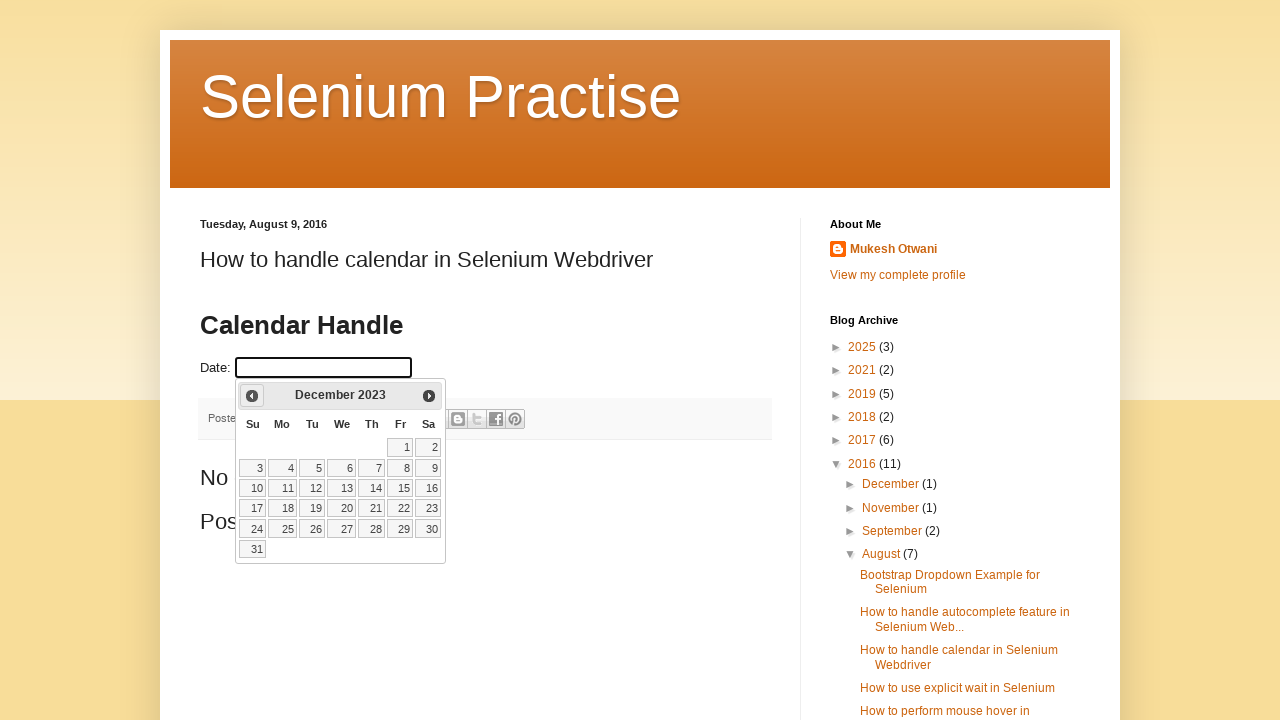

Clicked on day 15 to select March 15, 2023 at (400, 488) on //td[@data-handler='selectDay']/a[text()='15']
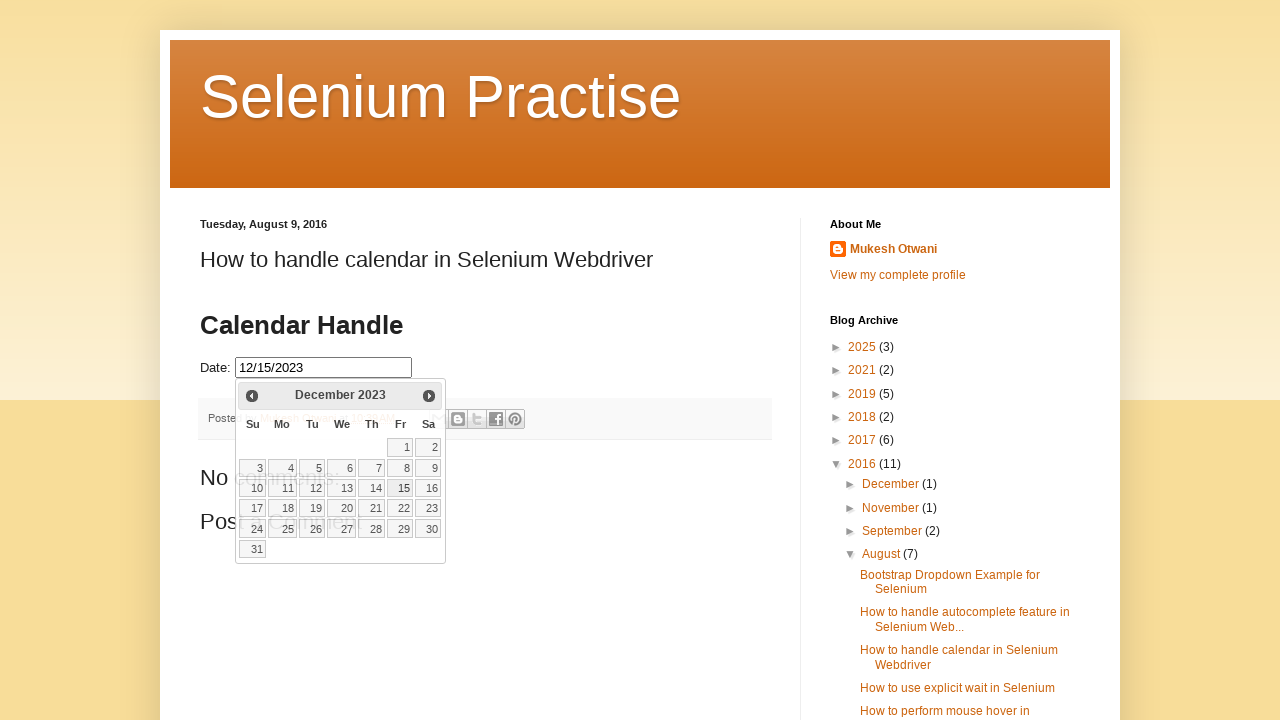

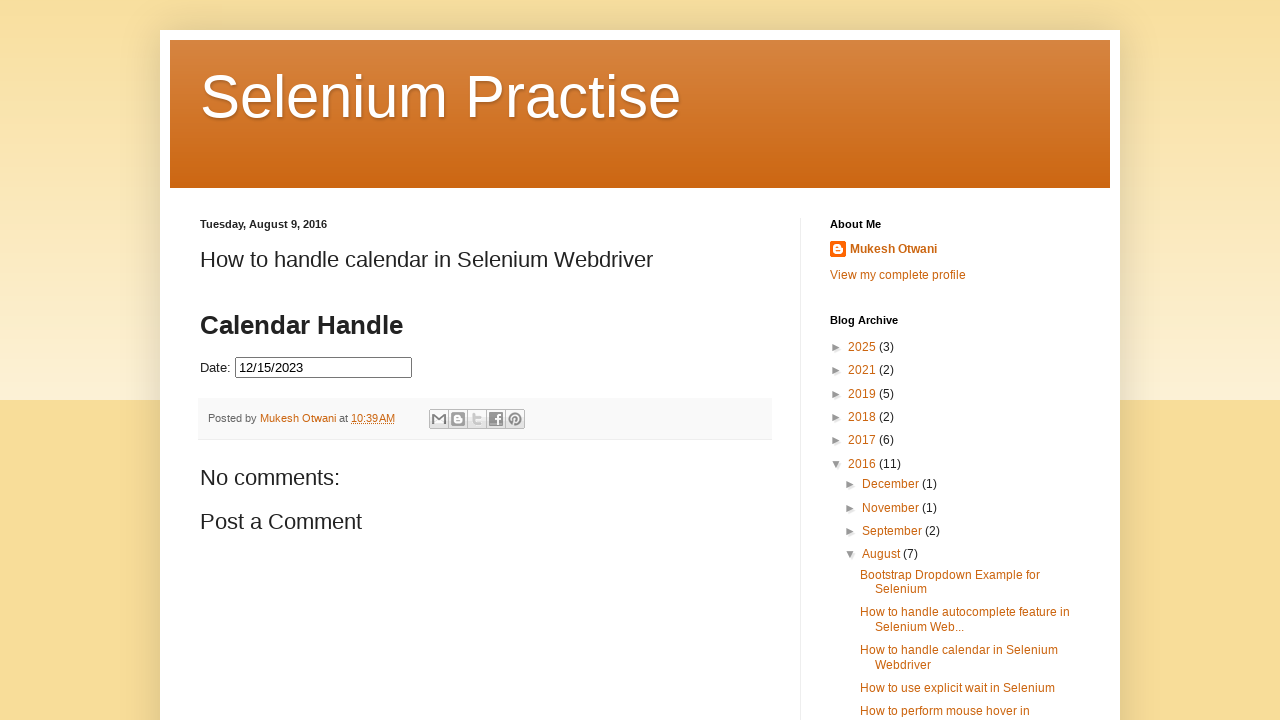